Tests MailChimp password validation by entering different password patterns and verifying the validation indicators update correctly

Starting URL: https://login.mailchimp.com/signup/

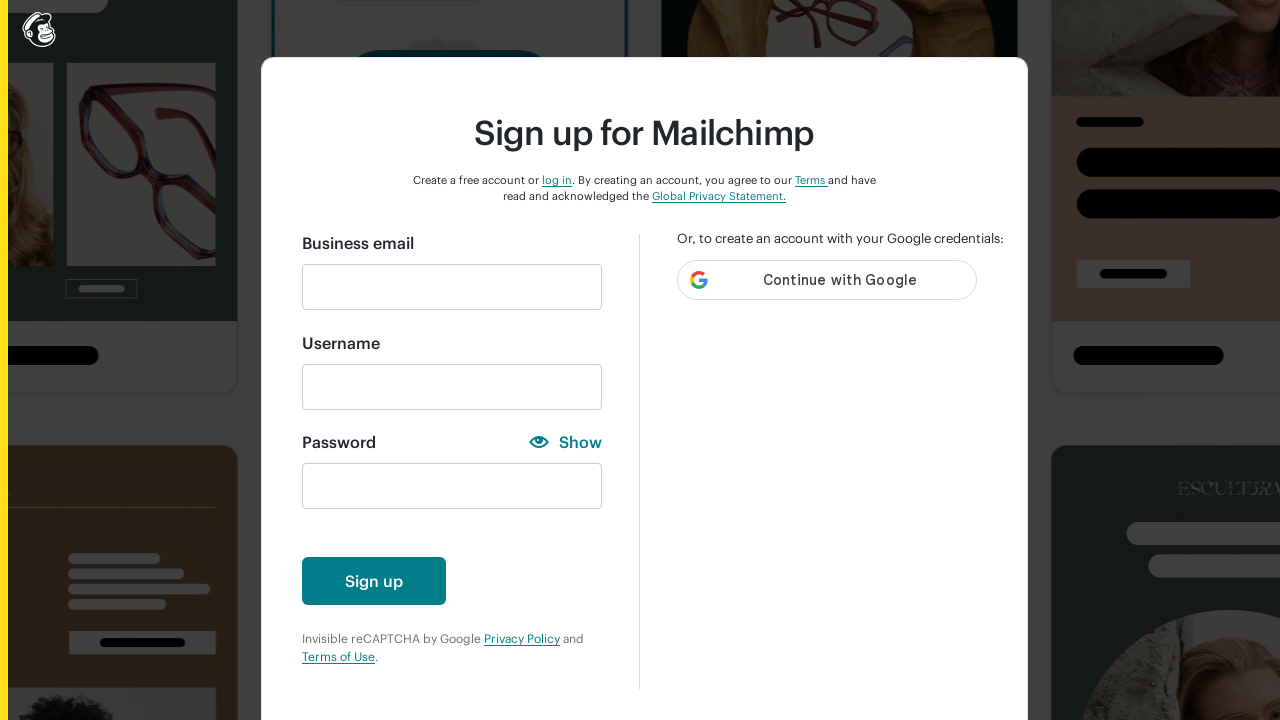

Filled email field with 'ava@mailchimp.com' on input#email
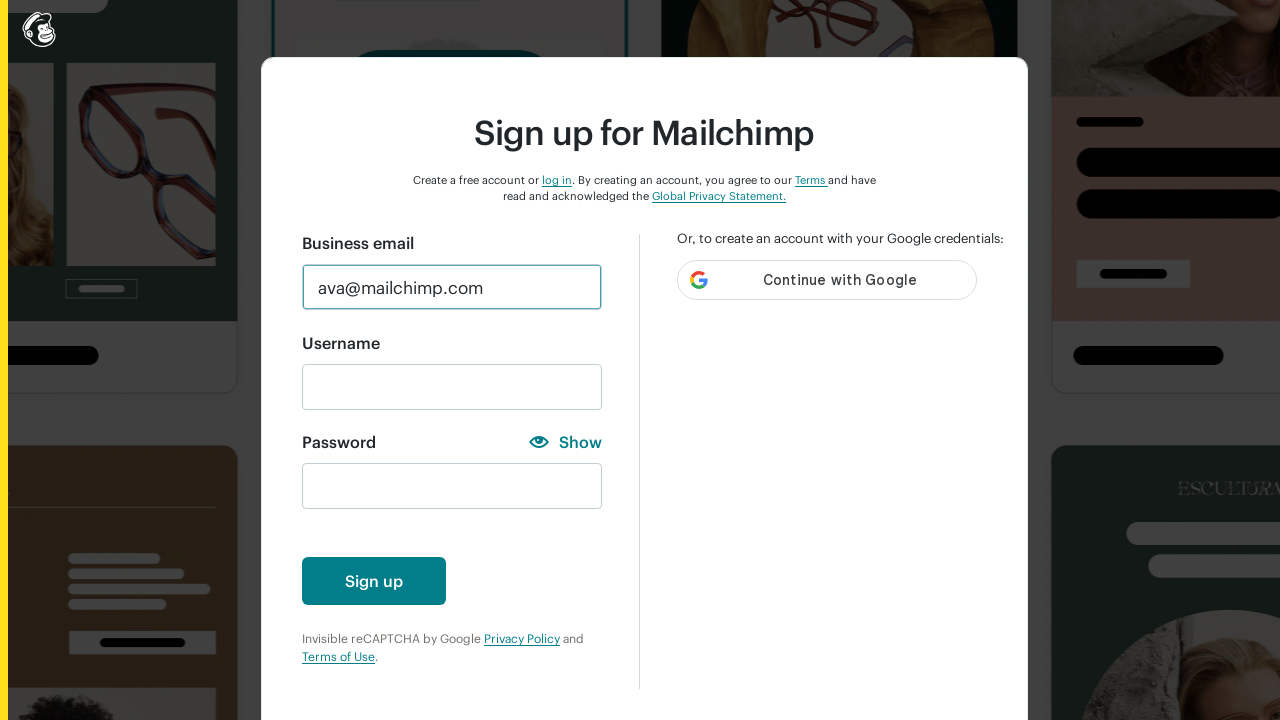

Filled password field with '123' (numbers only) on input#new_password
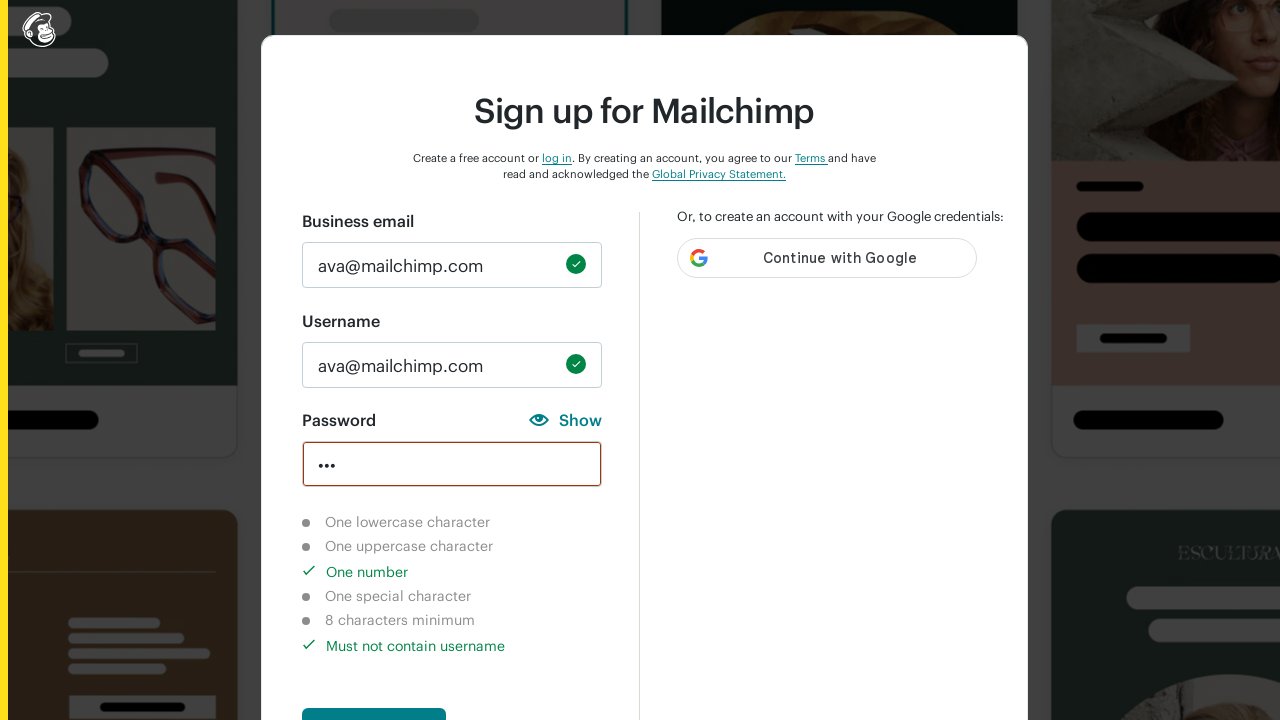

Waited 2 seconds for validation indicators to update
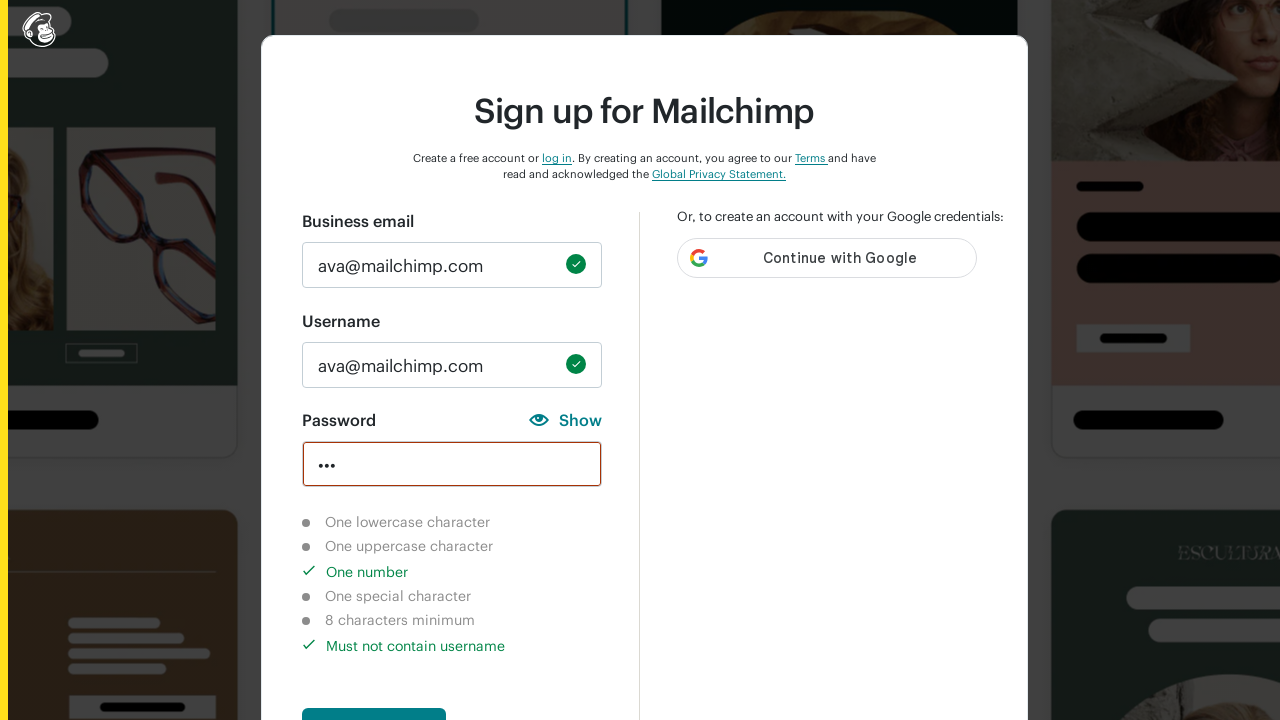

Verified lowercase character validation indicator shows as not-completed
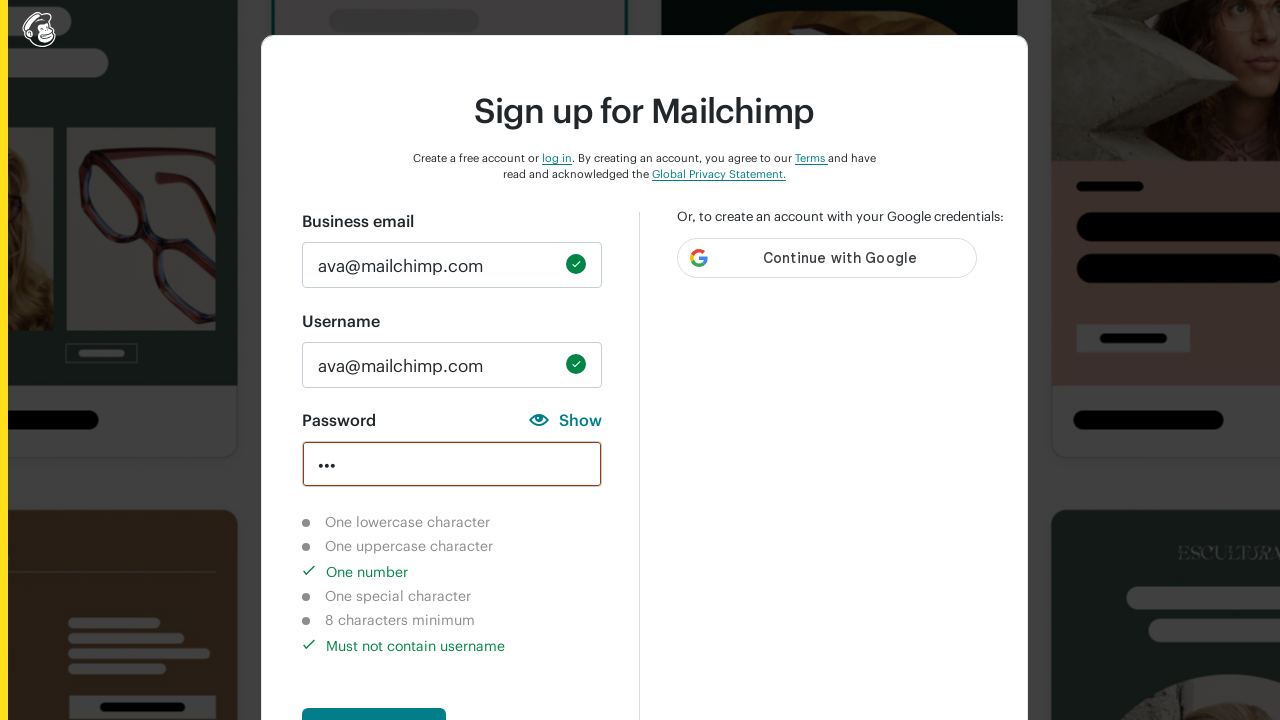

Verified uppercase character validation indicator shows as not-completed
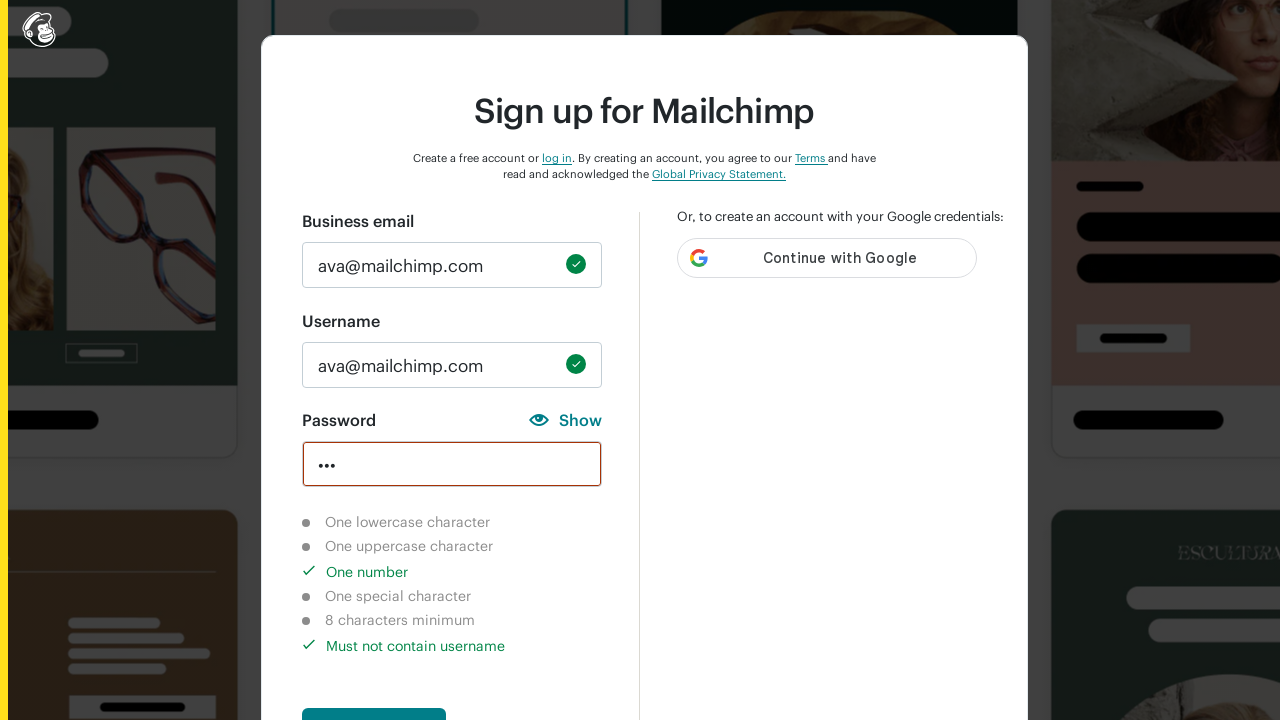

Verified number character validation indicator shows as completed
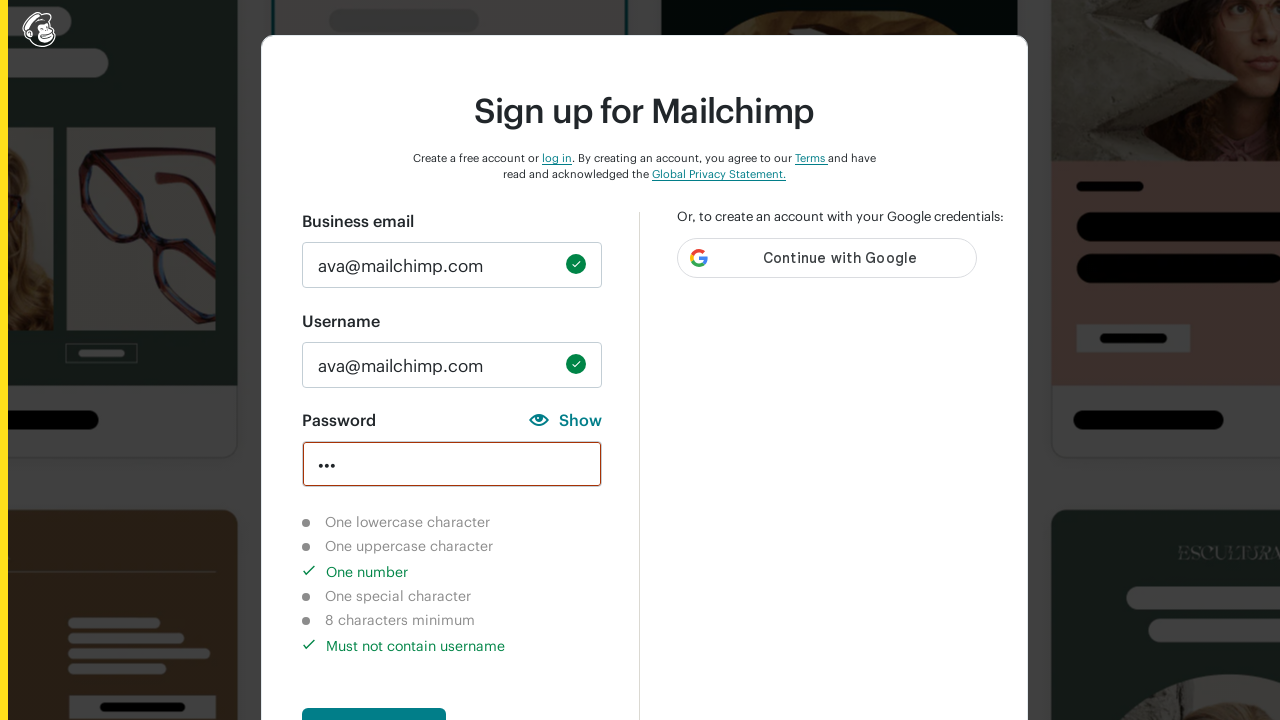

Verified special character validation indicator shows as not-completed
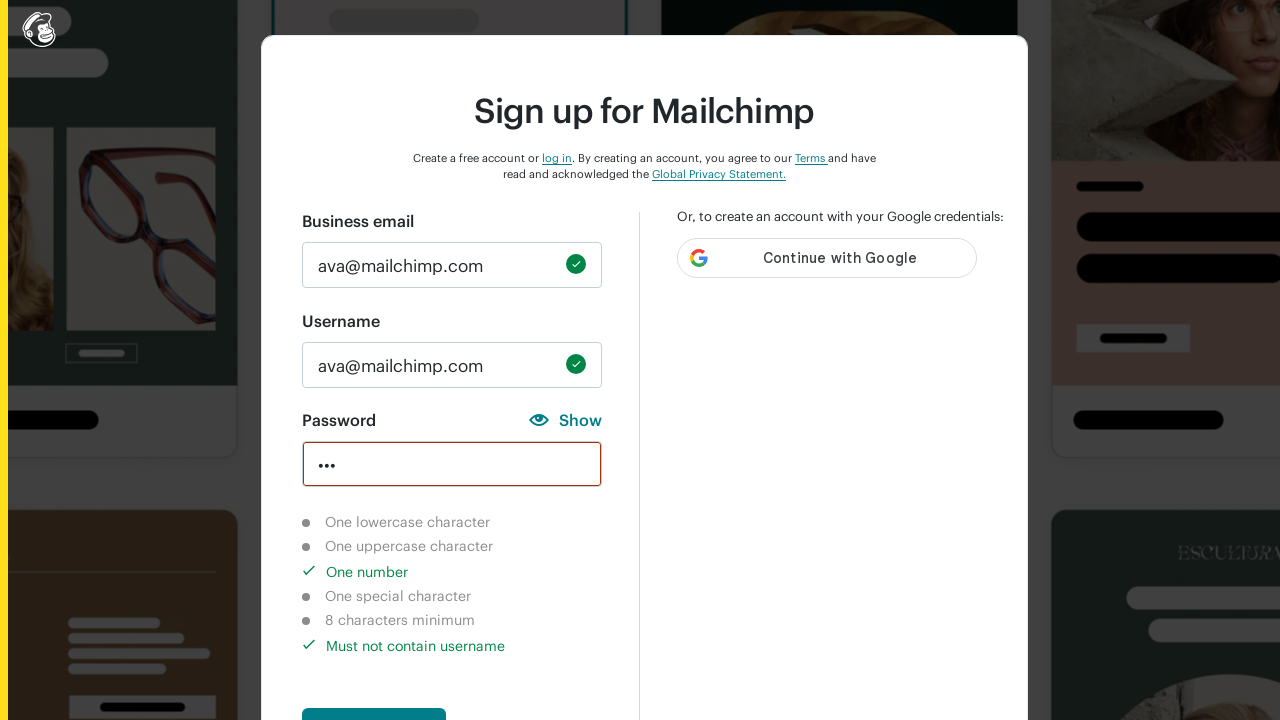

Verified 8-character minimum validation indicator shows as not-completed
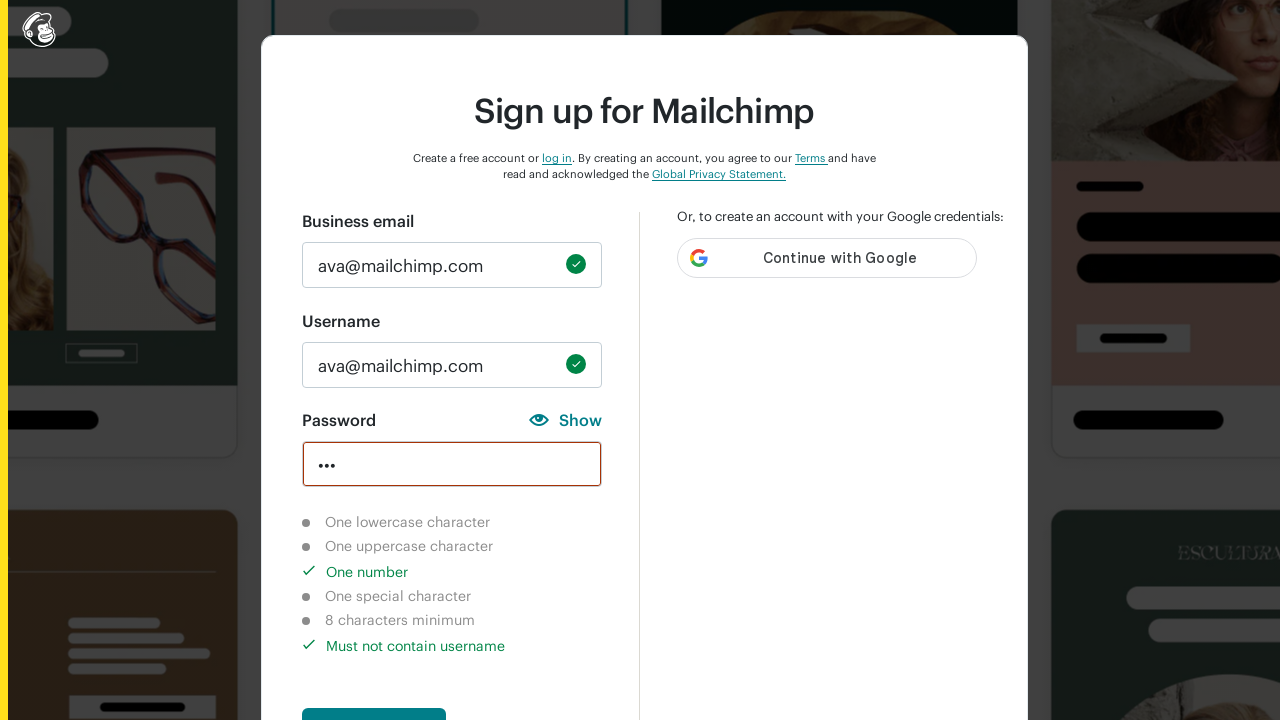

Verified username check validation indicator shows as completed
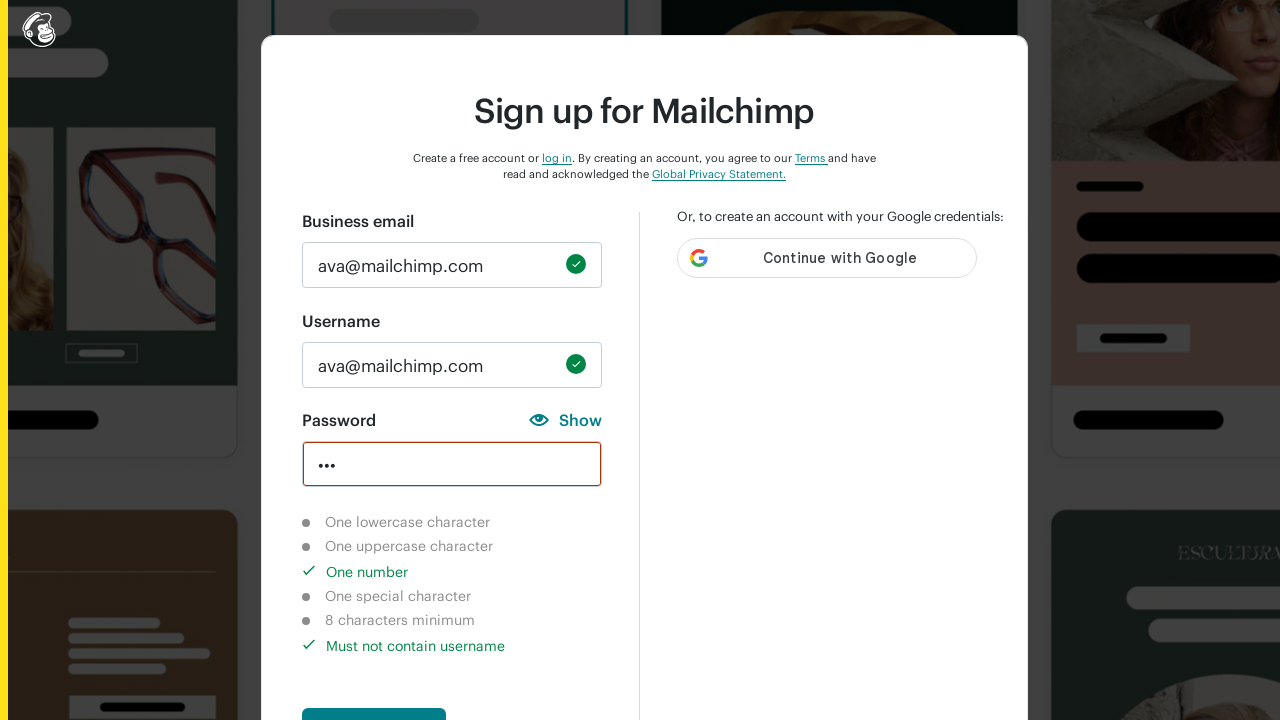

Cleared password field on input#new_password
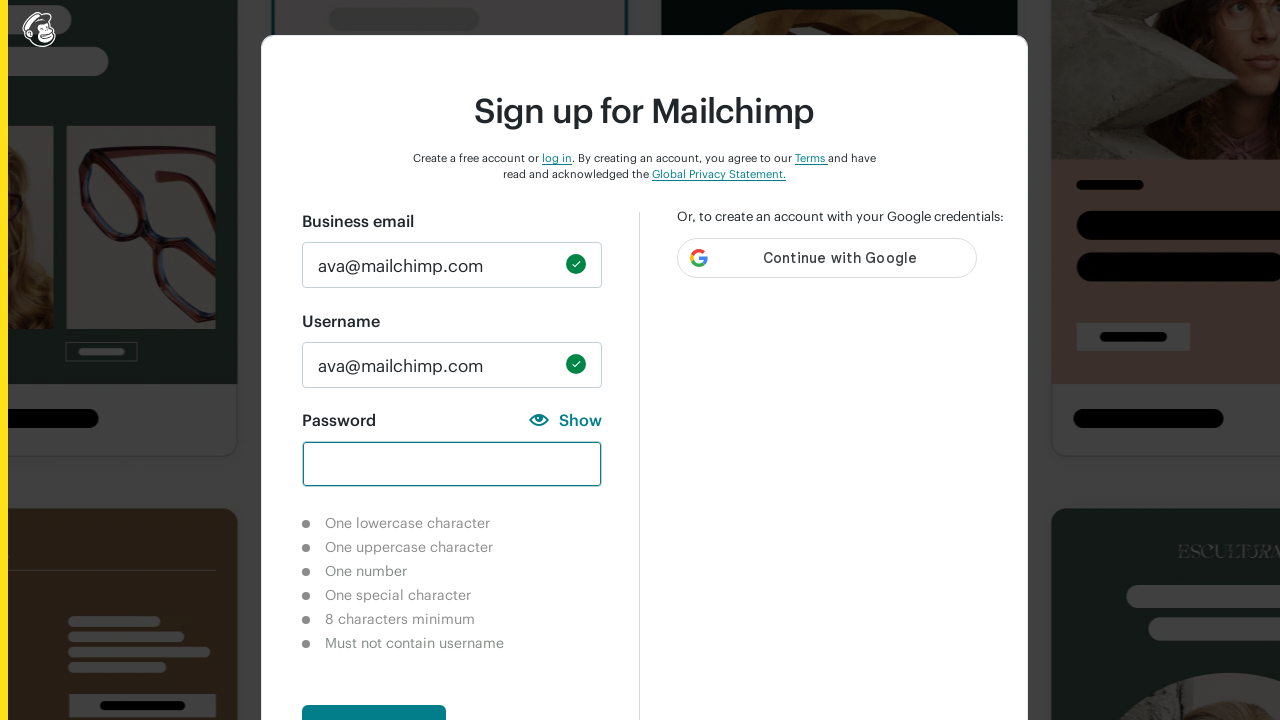

Filled password field with 'automation' (lowercase letters) on input#new_password
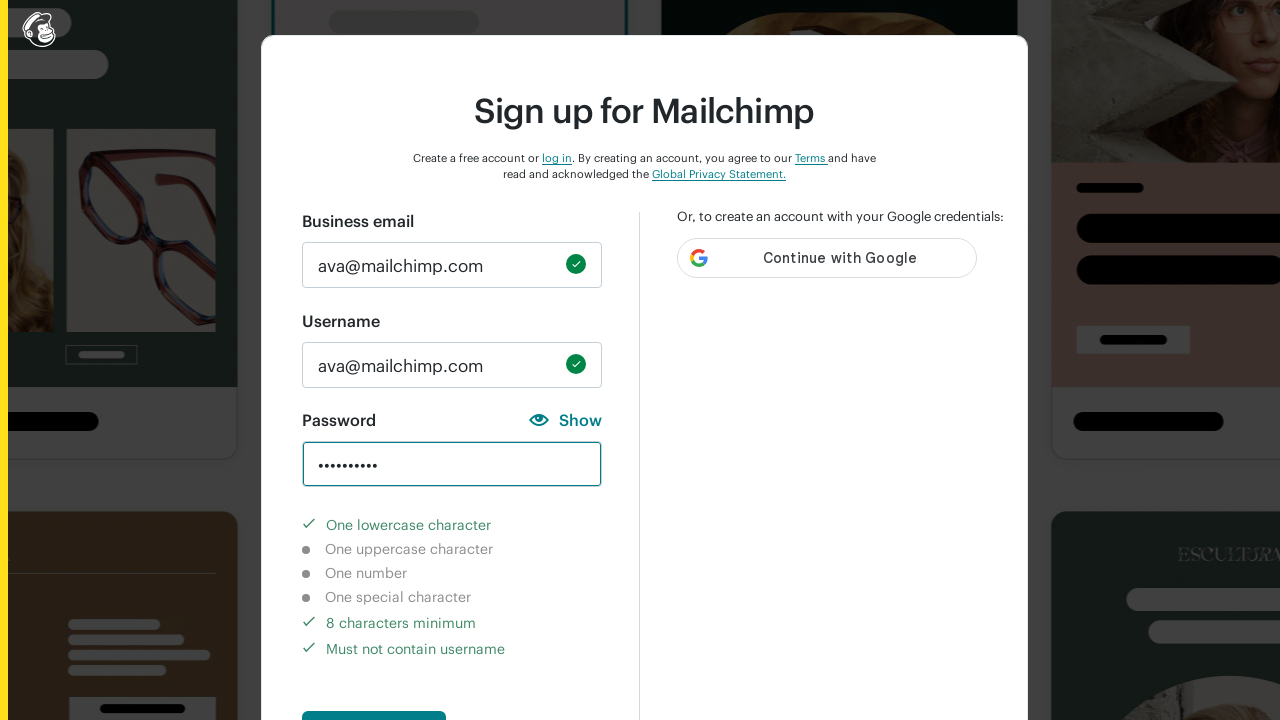

Waited 2 seconds for validation indicators to update
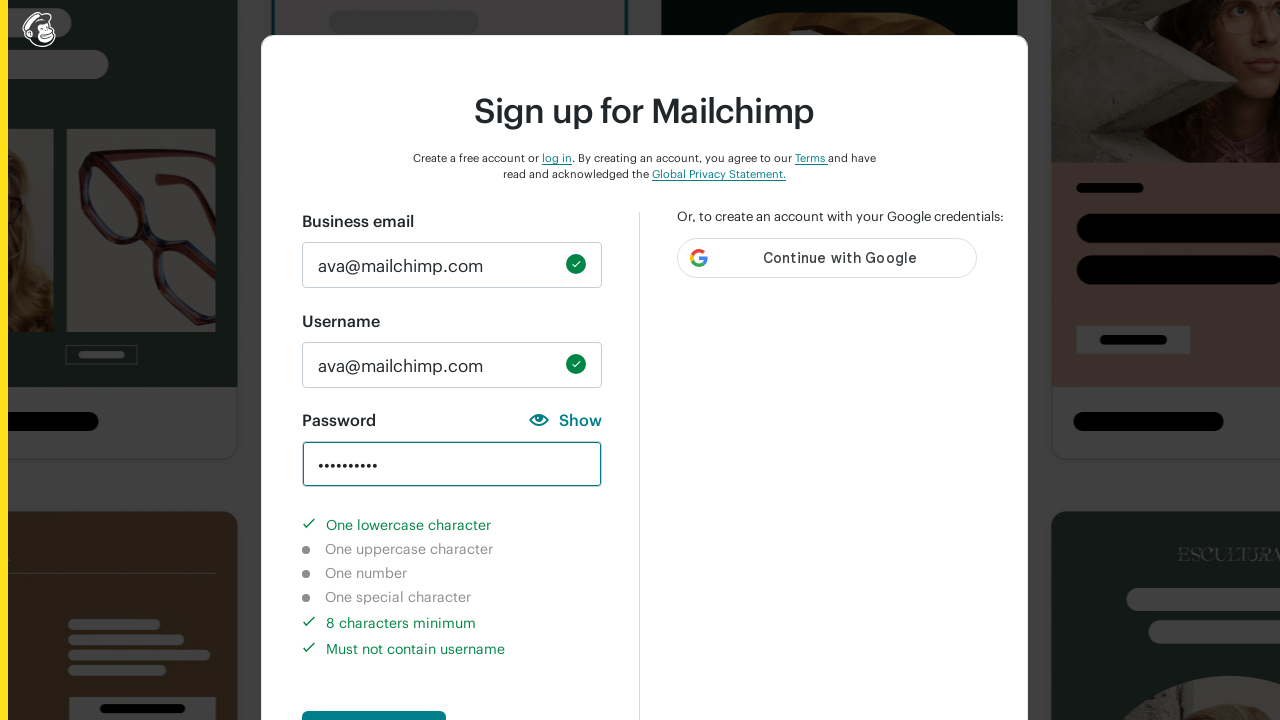

Verified lowercase character validation indicator shows as completed
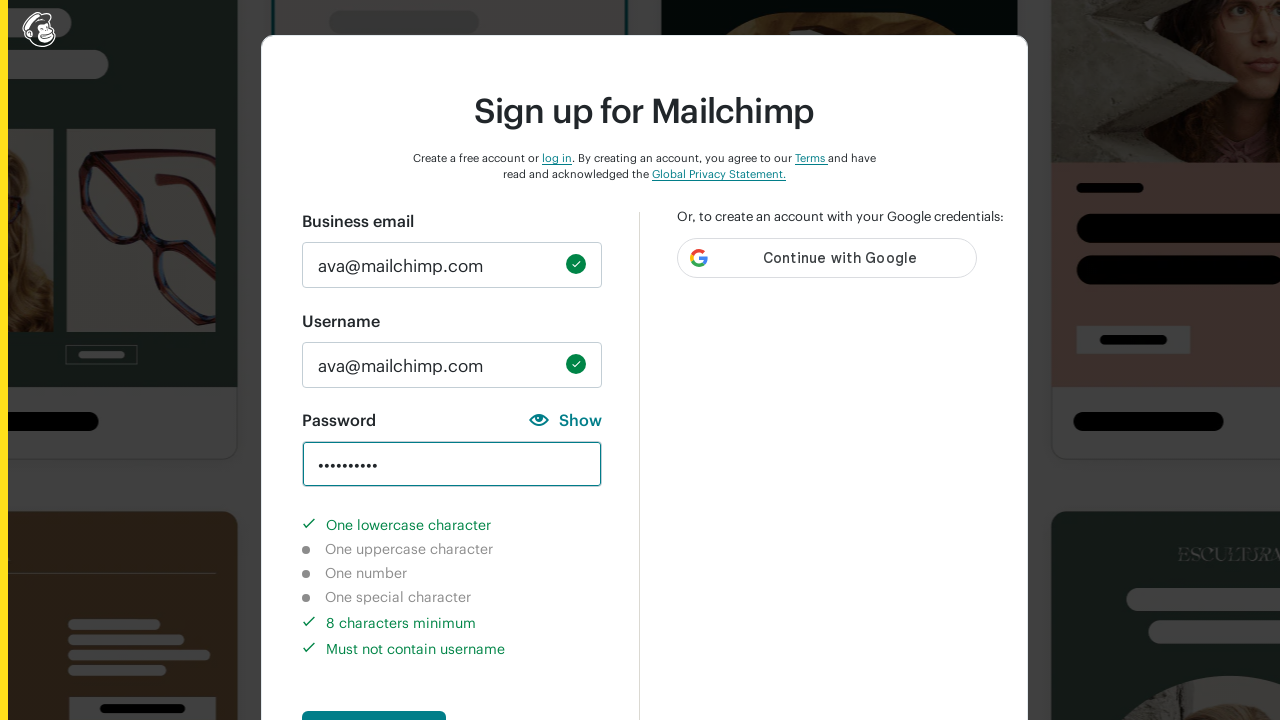

Verified uppercase character validation indicator shows as not-completed
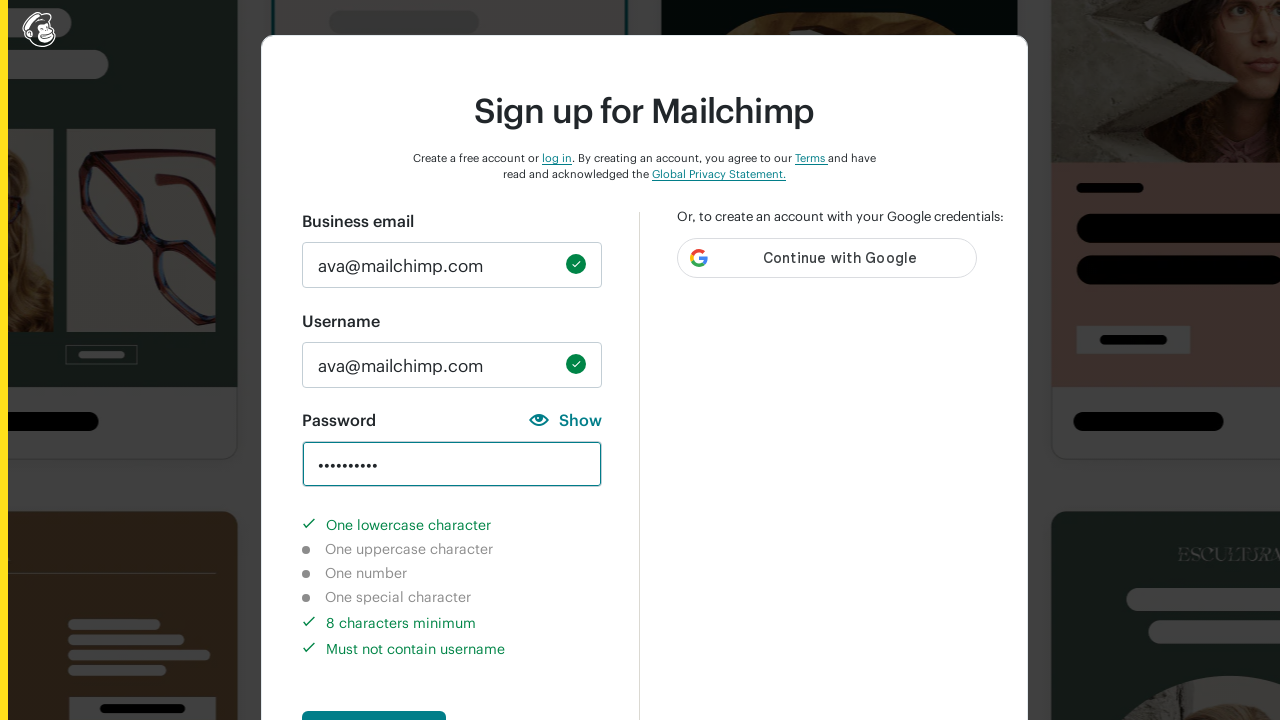

Verified number character validation indicator shows as not-completed
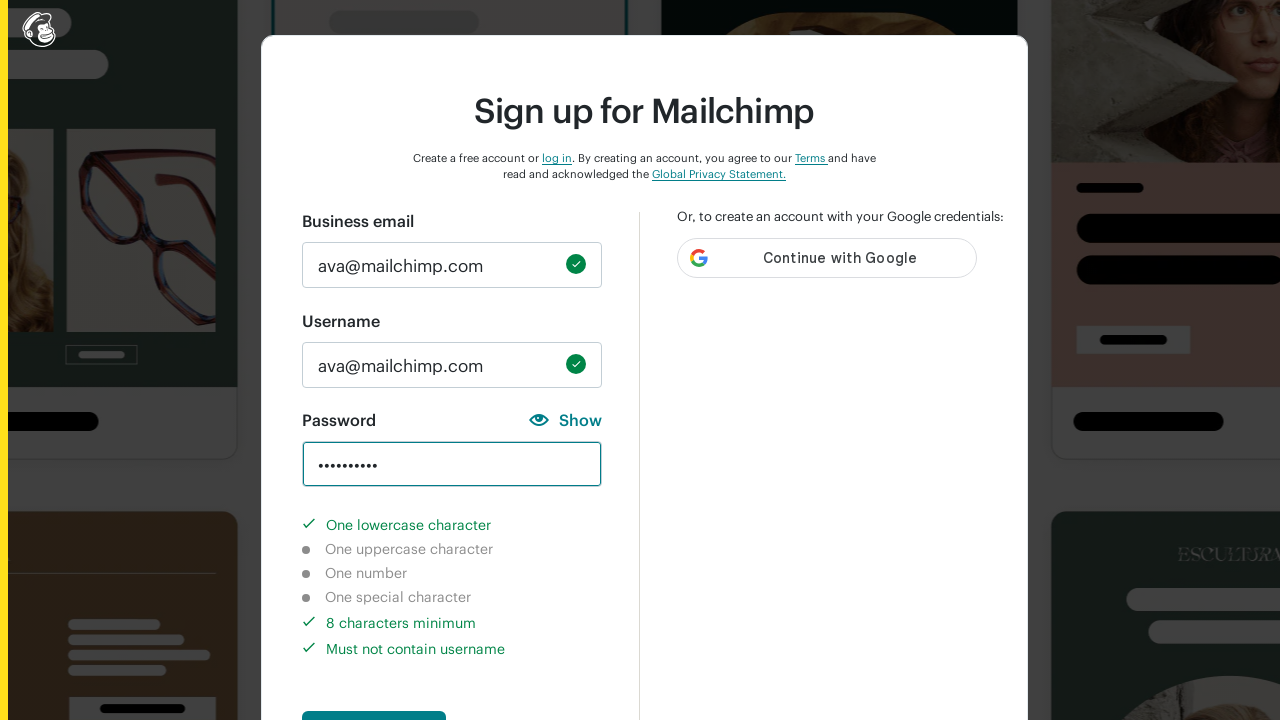

Verified special character validation indicator shows as not-completed
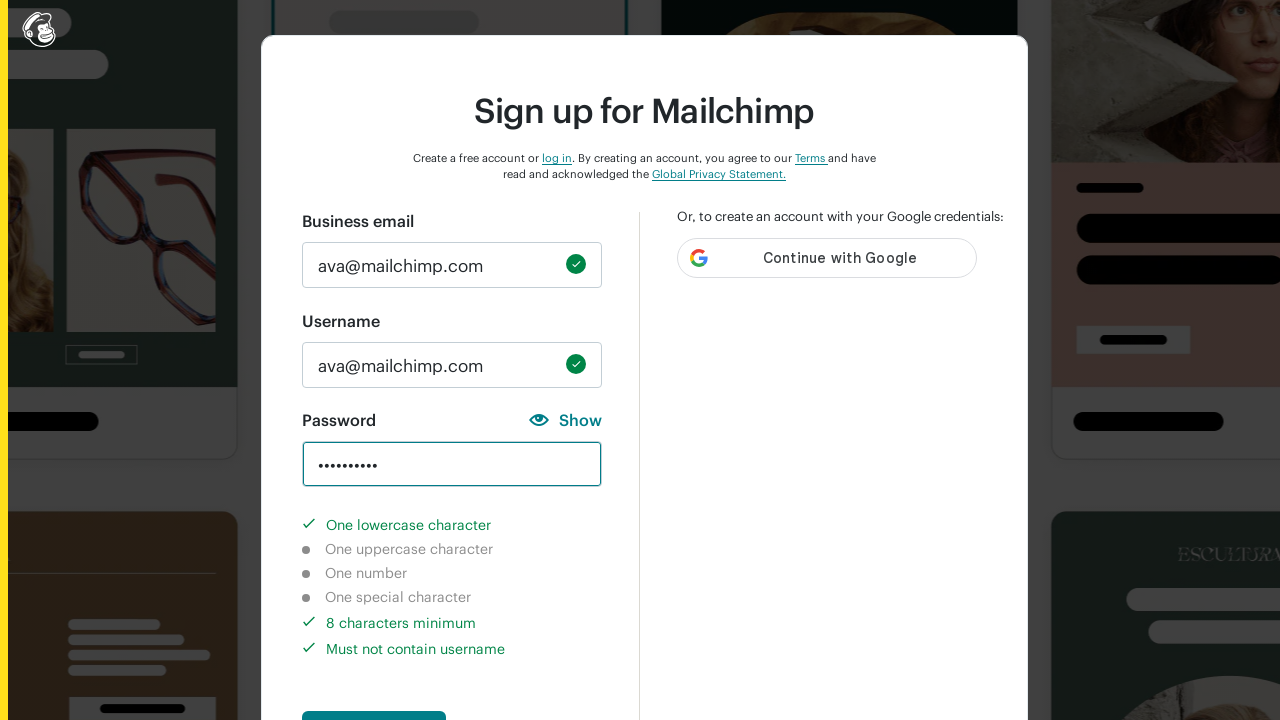

Verified 8-character minimum validation indicator shows as completed
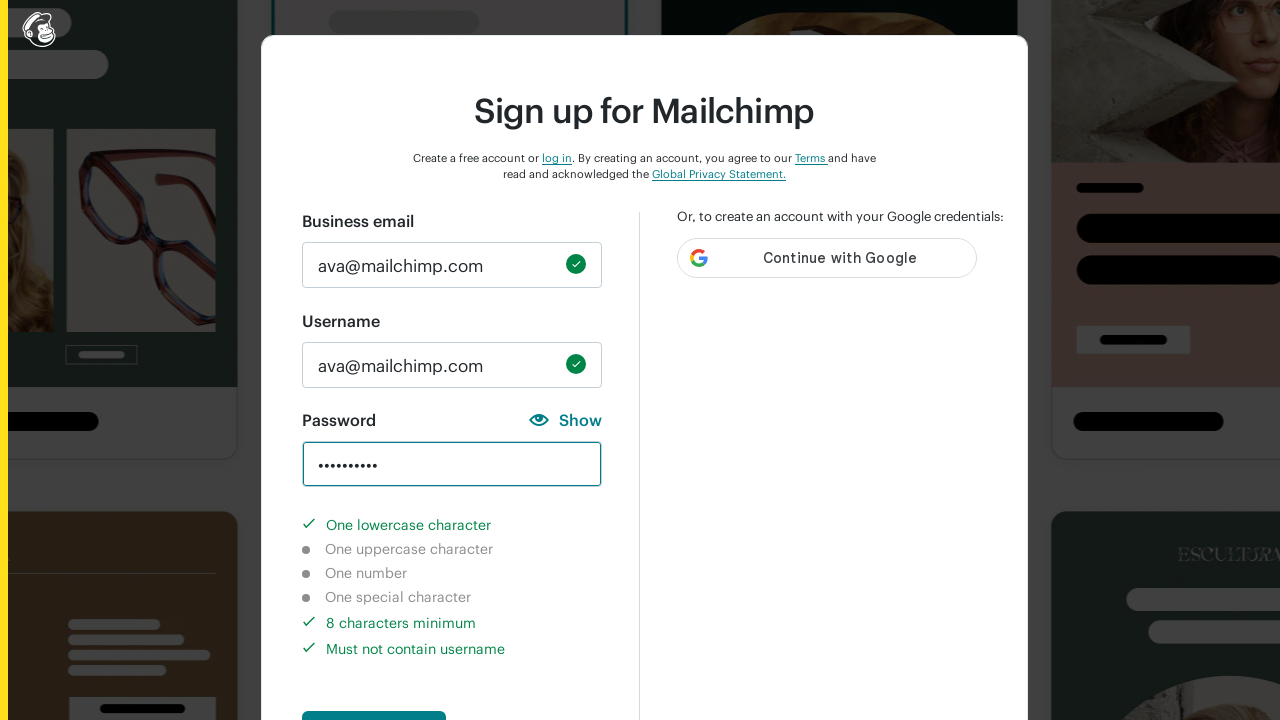

Verified username check validation indicator shows as completed
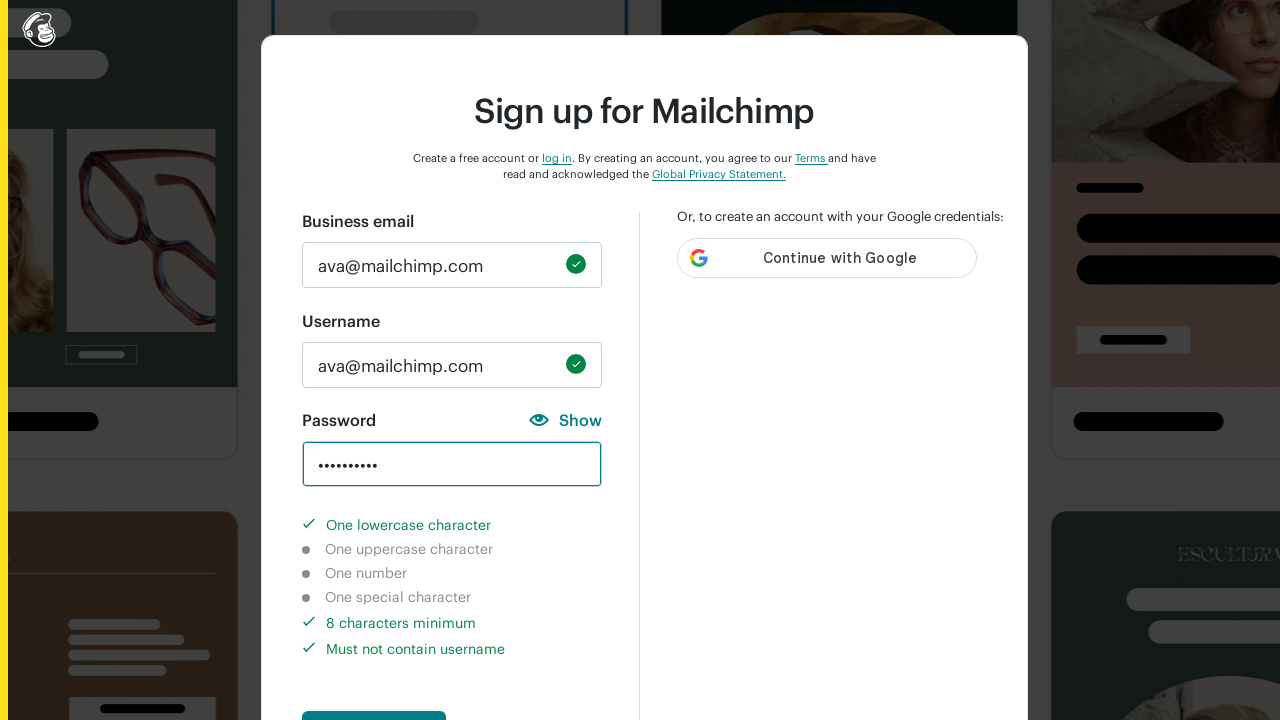

Cleared password field on input#new_password
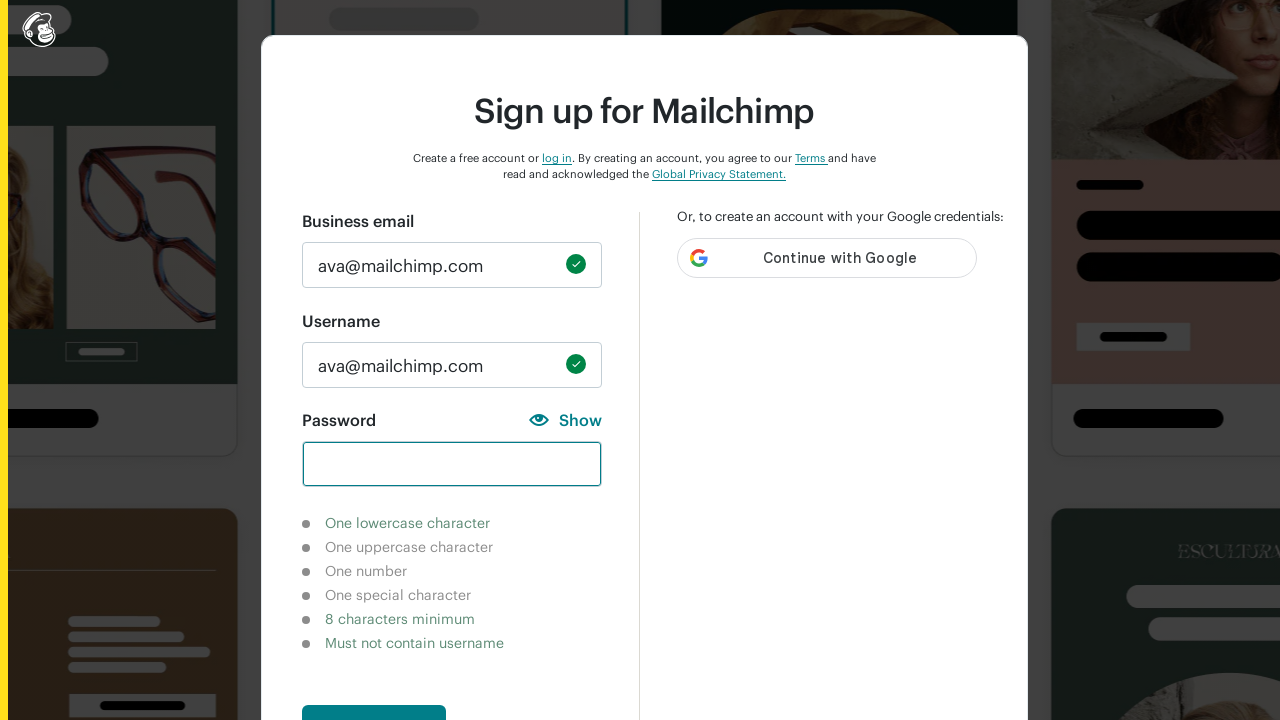

Filled password field with 'HI' (uppercase letters) on input#new_password
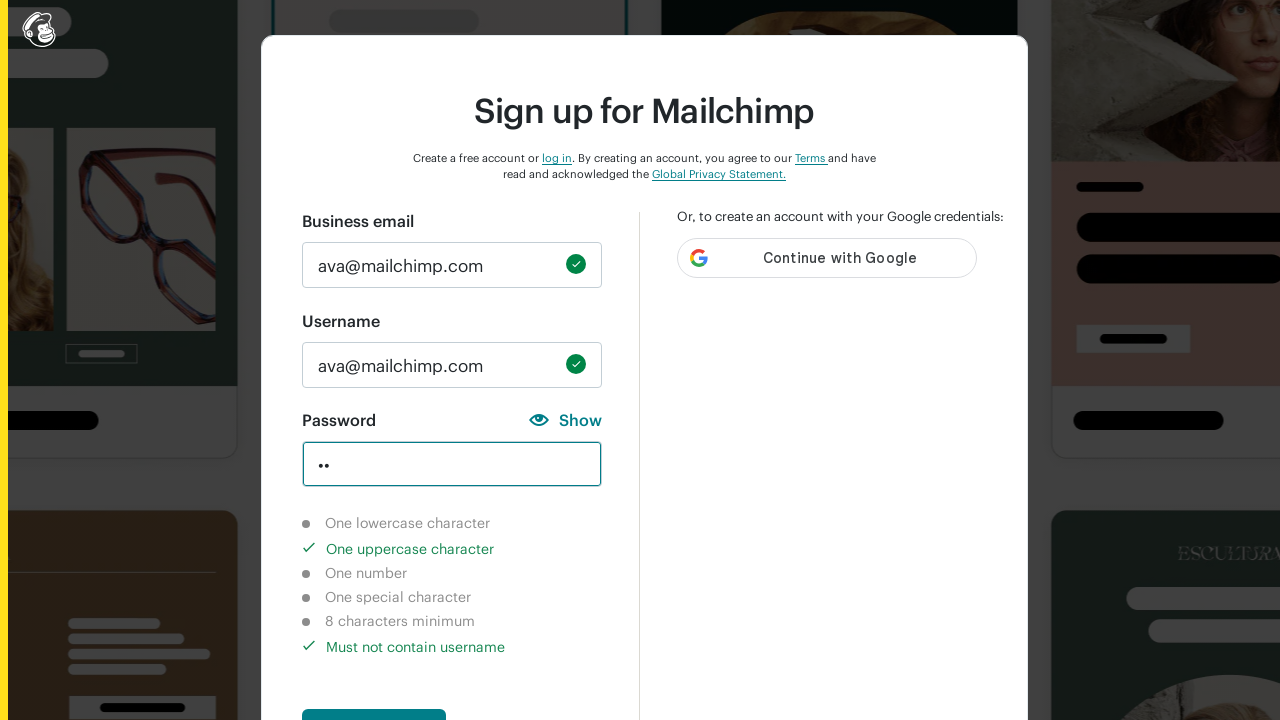

Waited 2 seconds for validation indicators to update
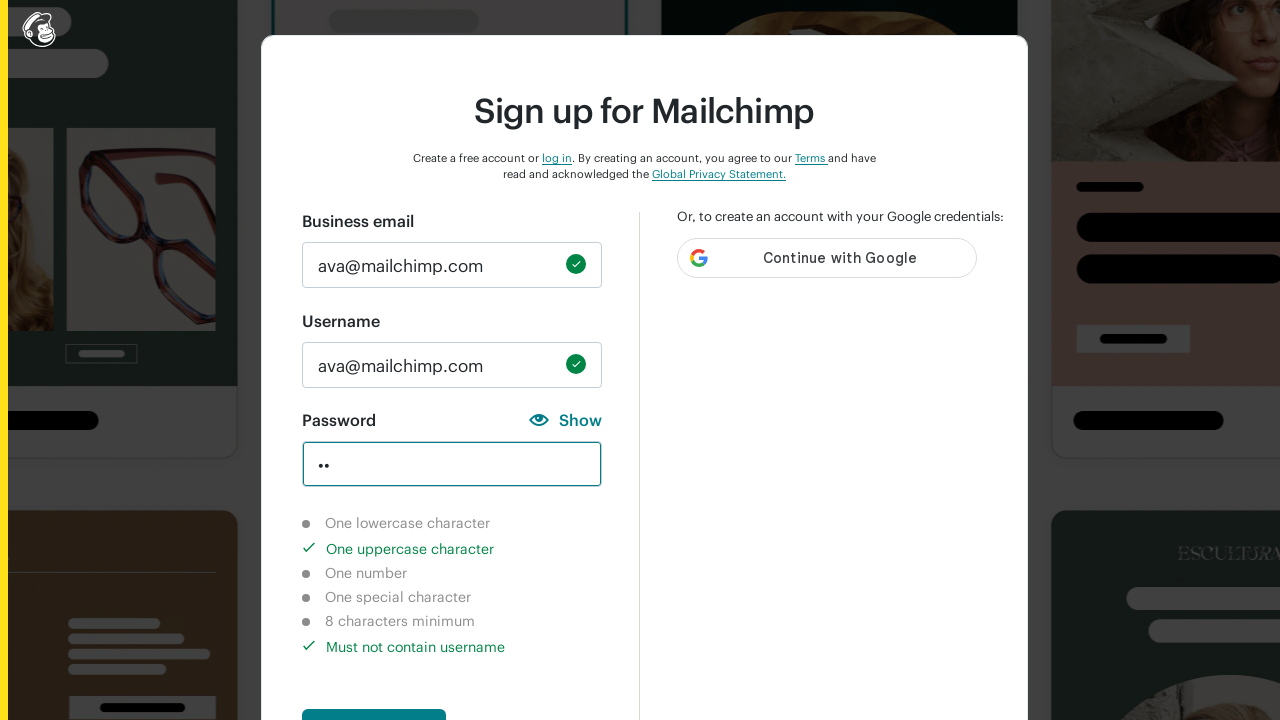

Verified lowercase character validation indicator shows as not-completed
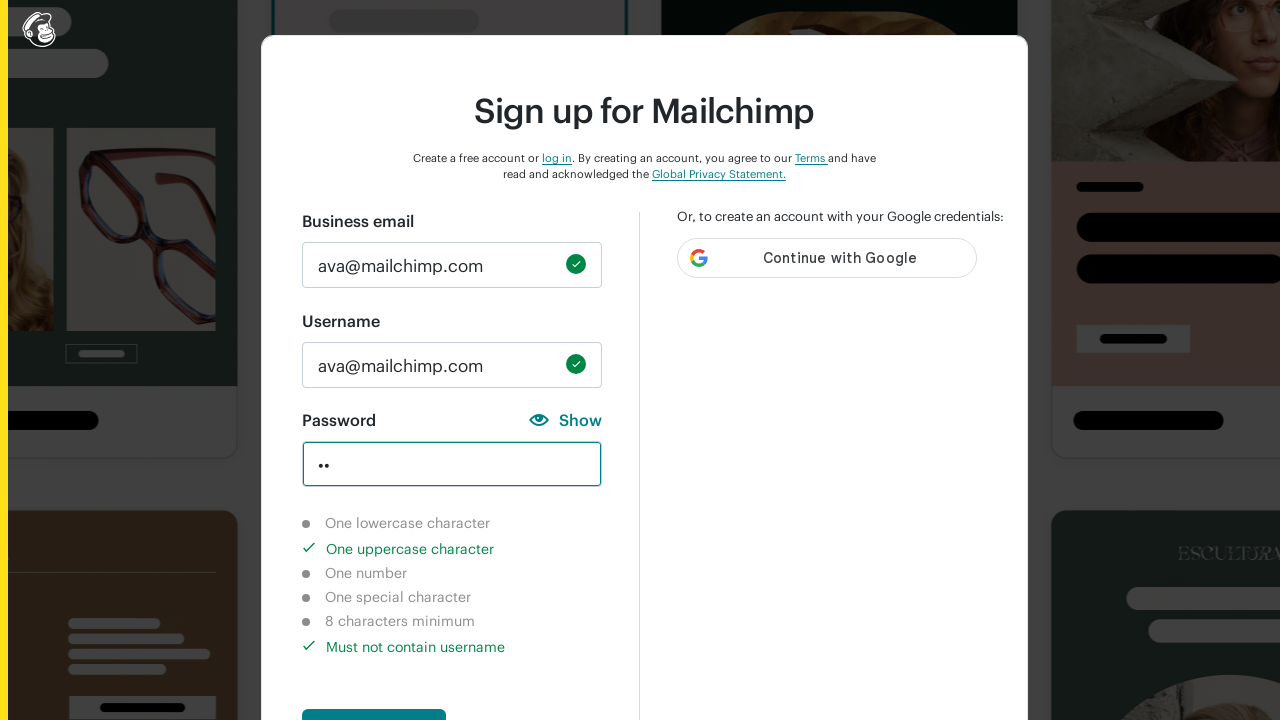

Verified uppercase character validation indicator shows as completed
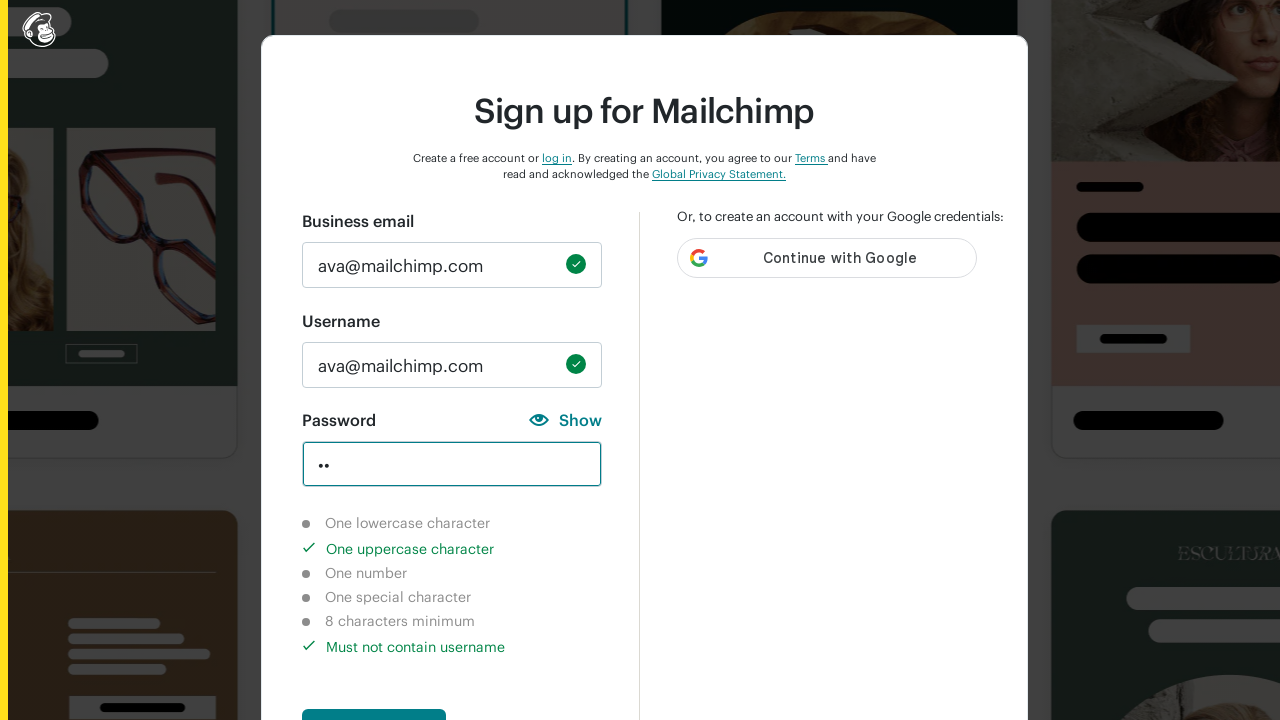

Verified number character validation indicator shows as not-completed
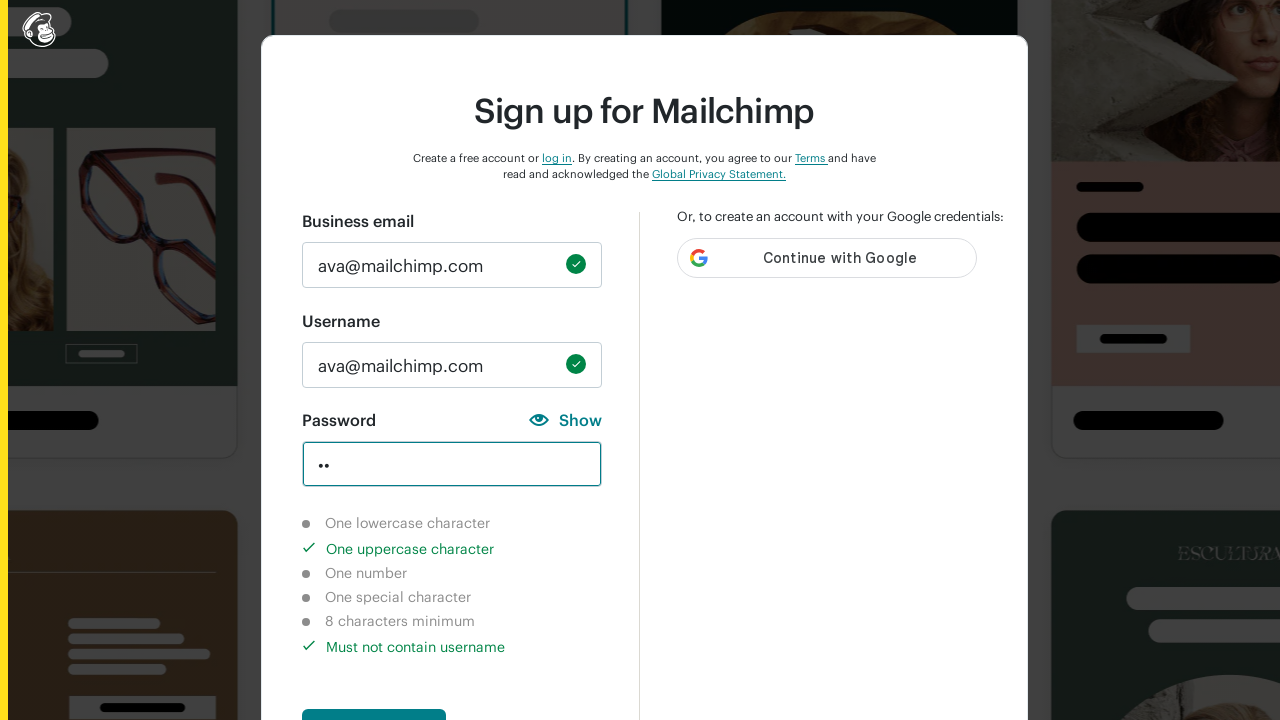

Verified special character validation indicator shows as not-completed
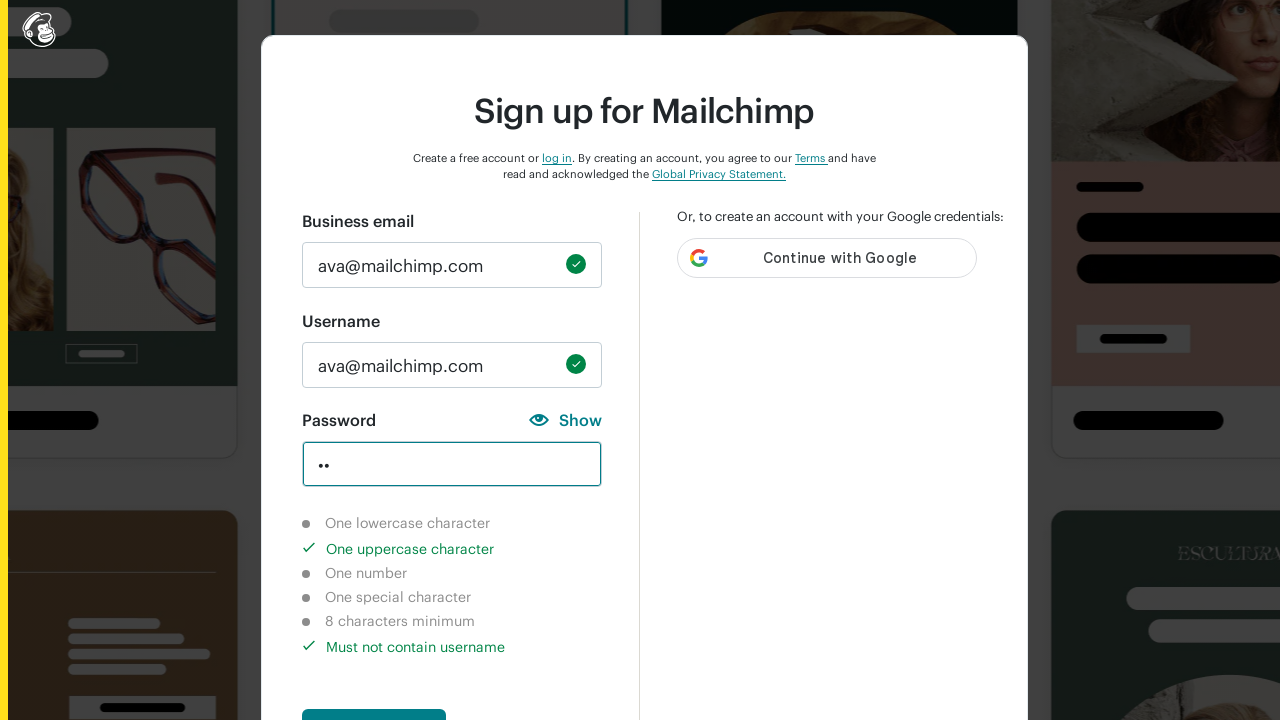

Verified 8-character minimum validation indicator shows as not-completed
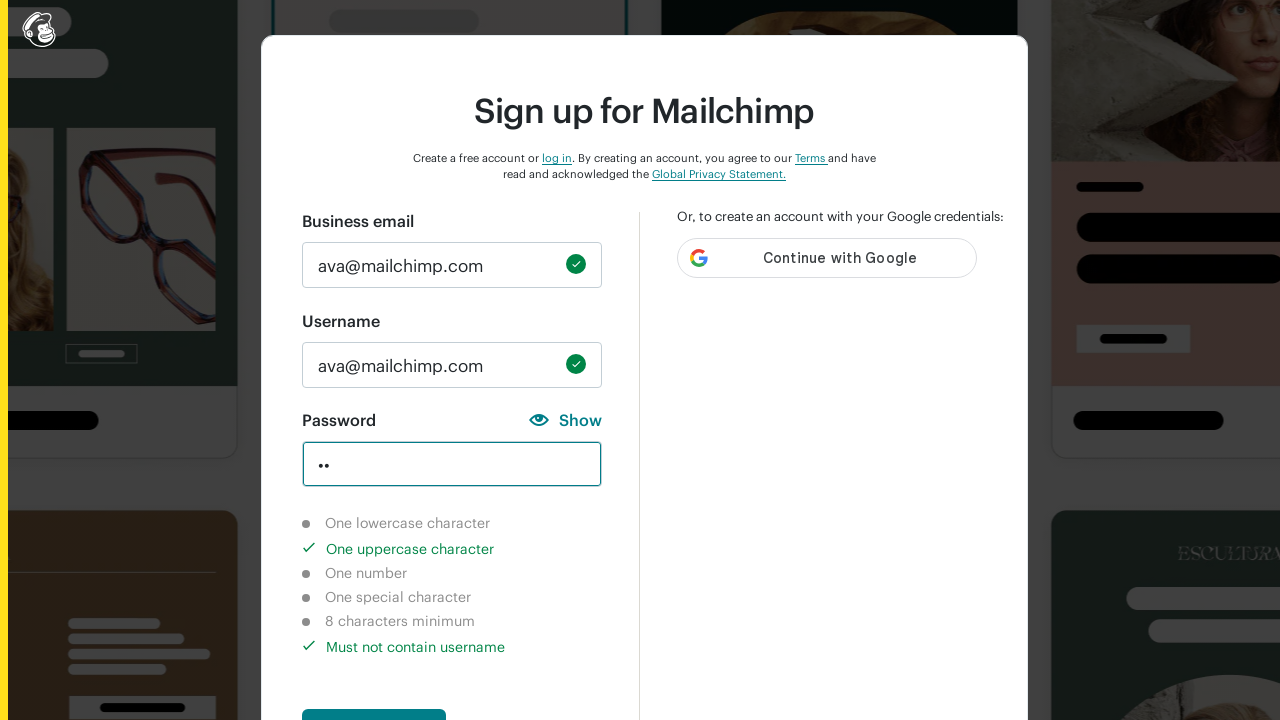

Verified username check validation indicator shows as completed
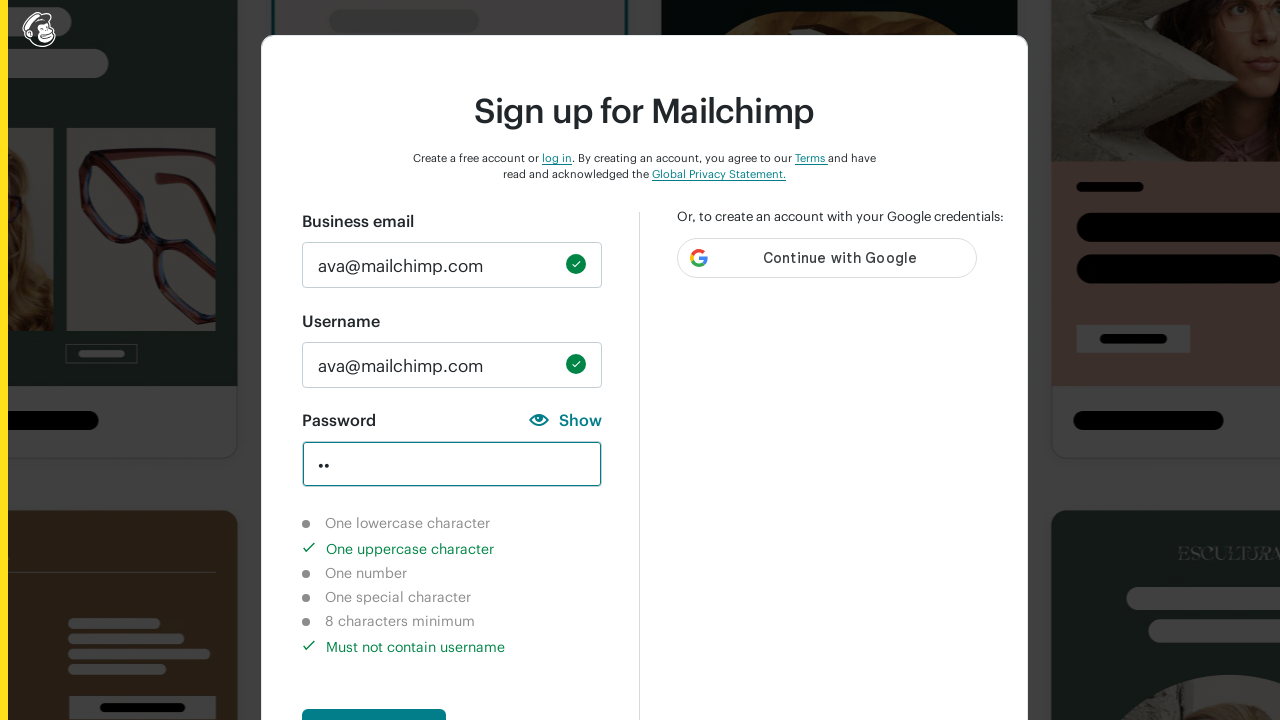

Cleared password field on input#new_password
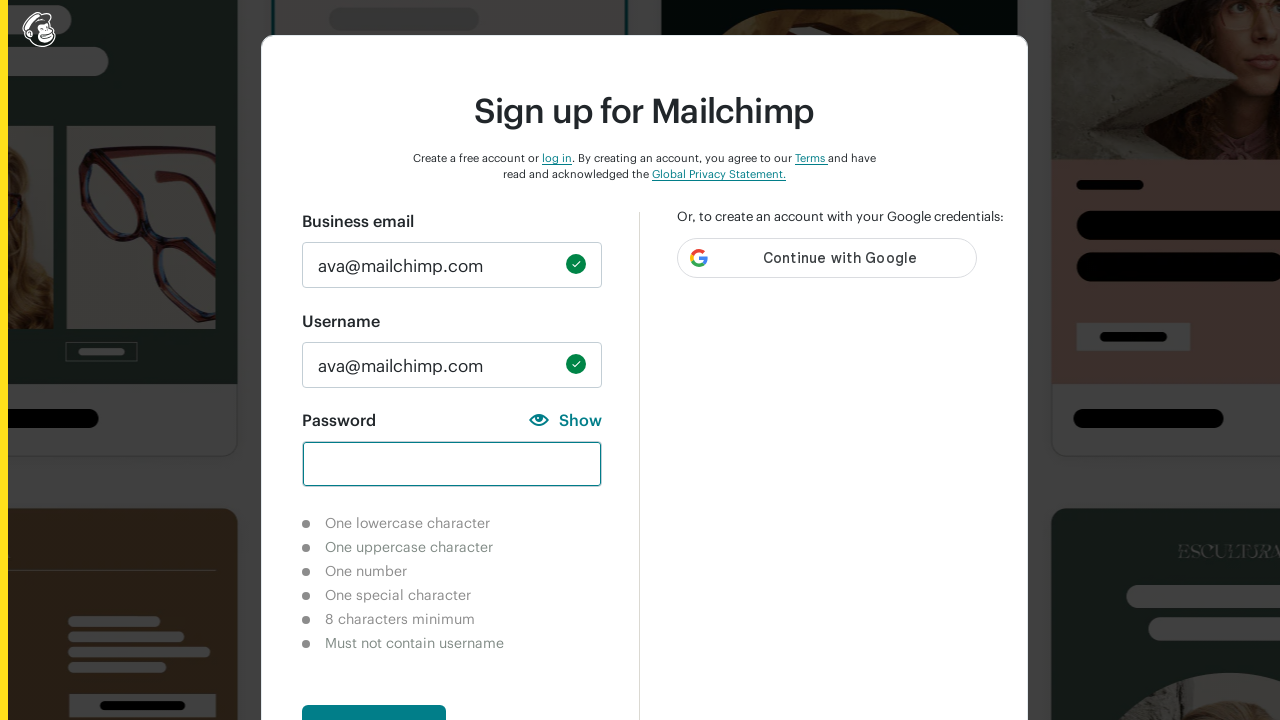

Filled password field with '@!#$' (special characters) on input#new_password
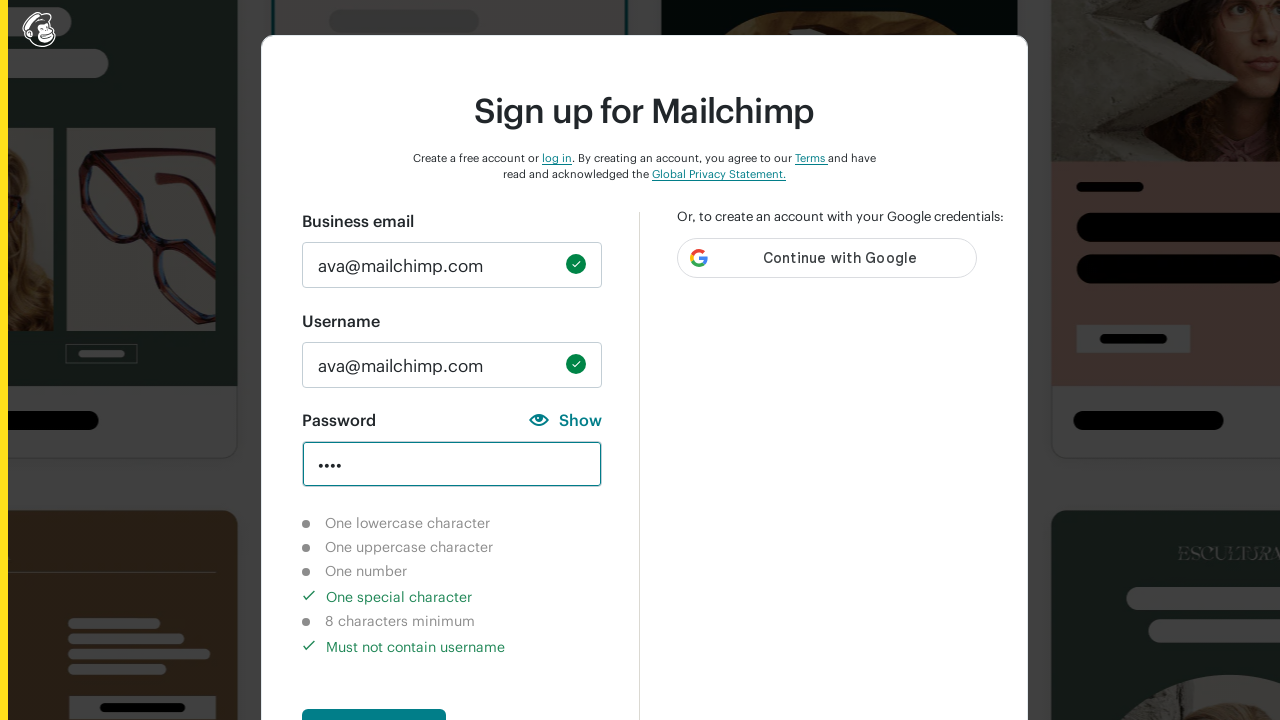

Waited 2 seconds for validation indicators to update
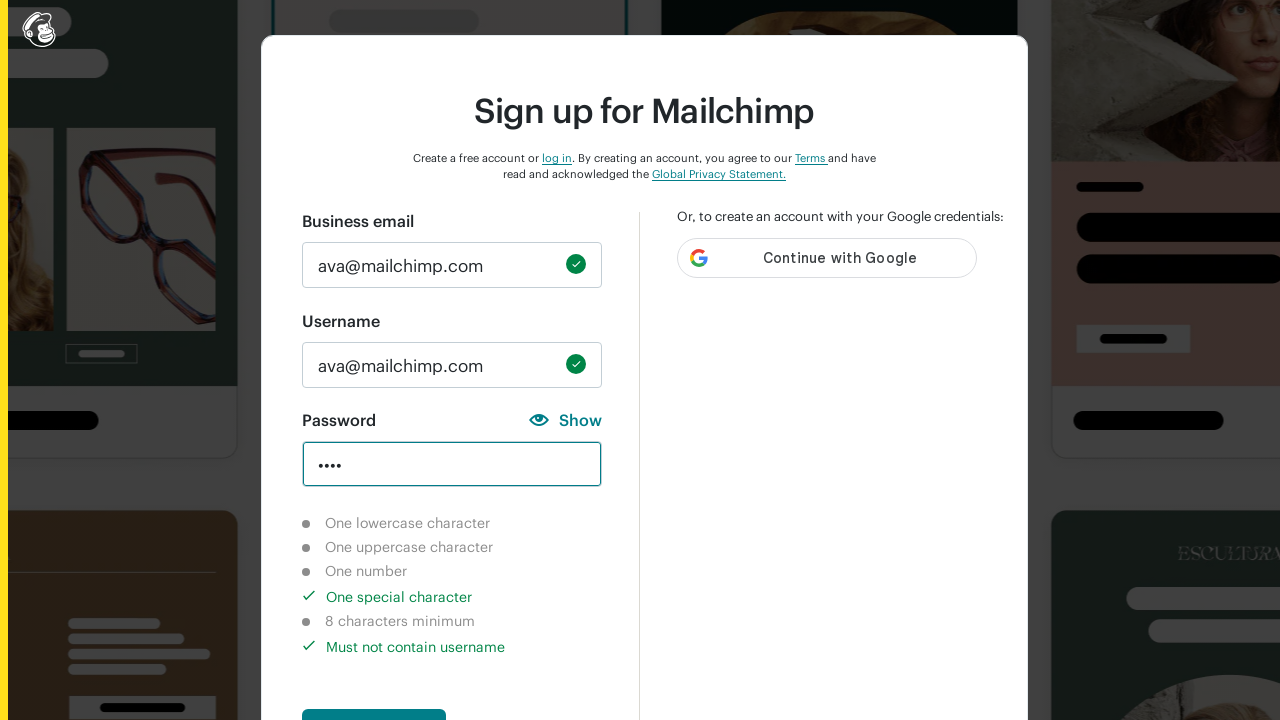

Verified lowercase character validation indicator shows as not-completed
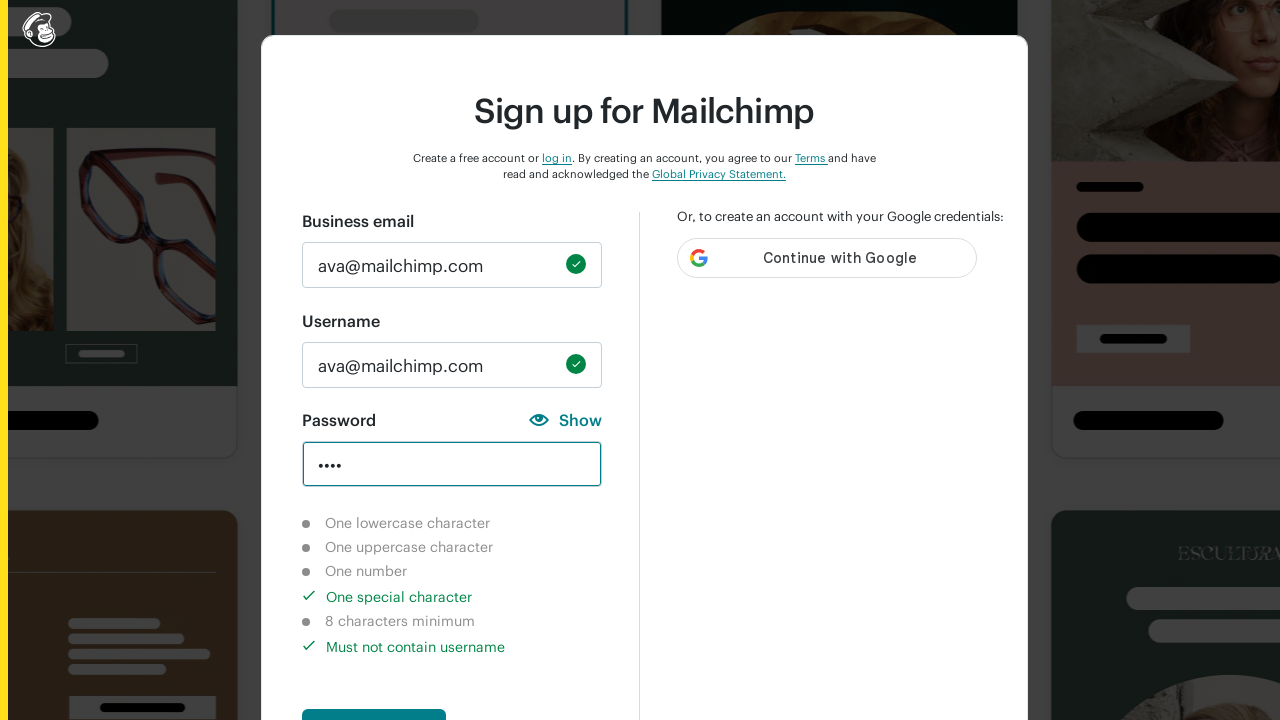

Verified uppercase character validation indicator shows as not-completed
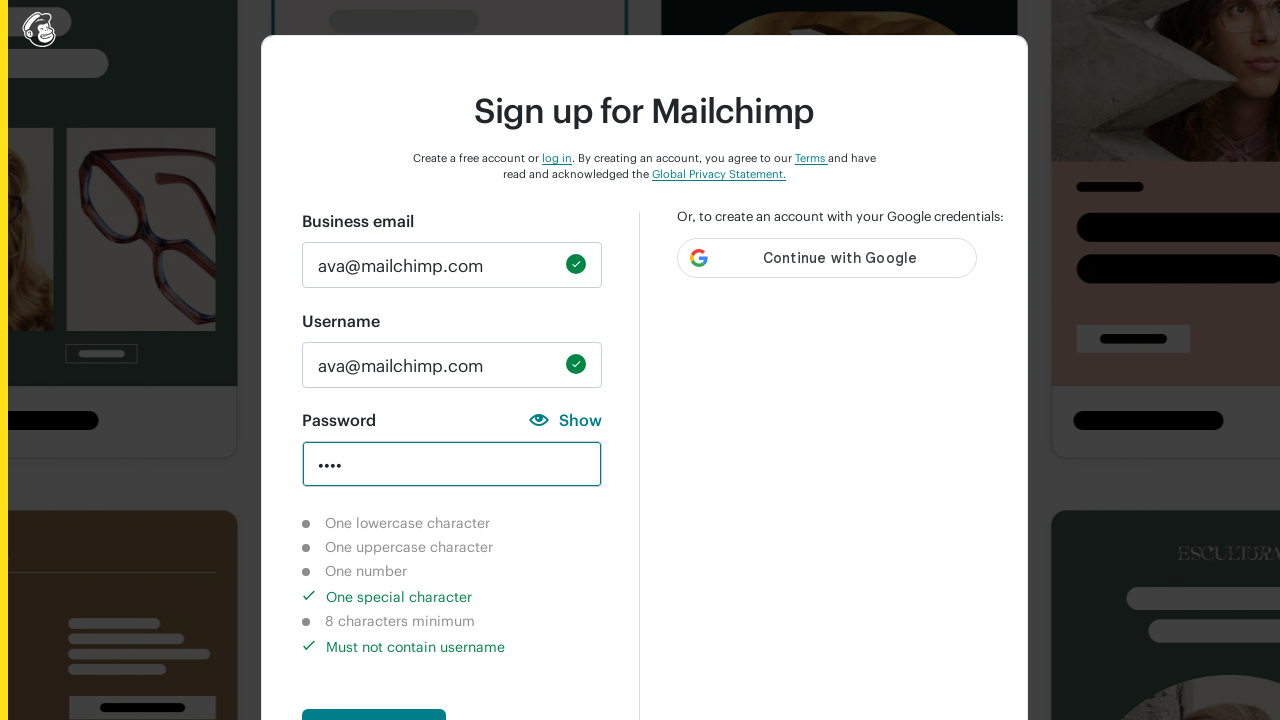

Verified number character validation indicator shows as not-completed
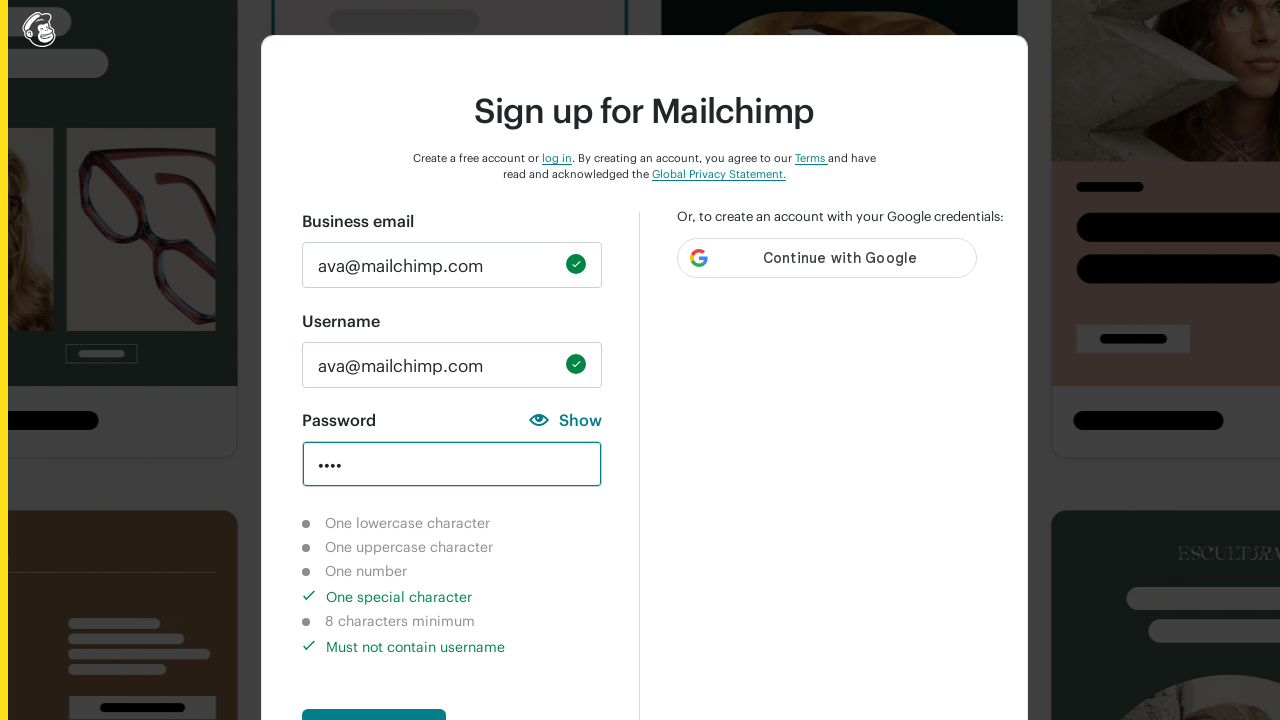

Verified special character validation indicator shows as completed
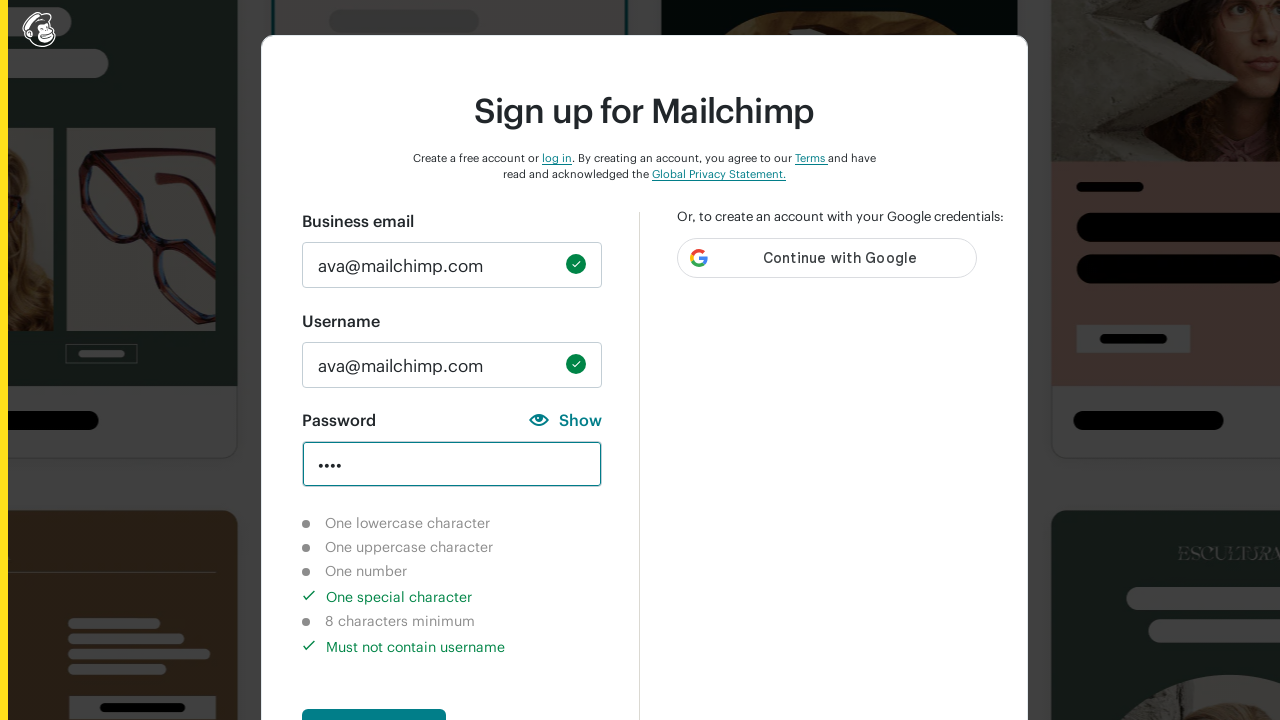

Verified 8-character minimum validation indicator shows as not-completed
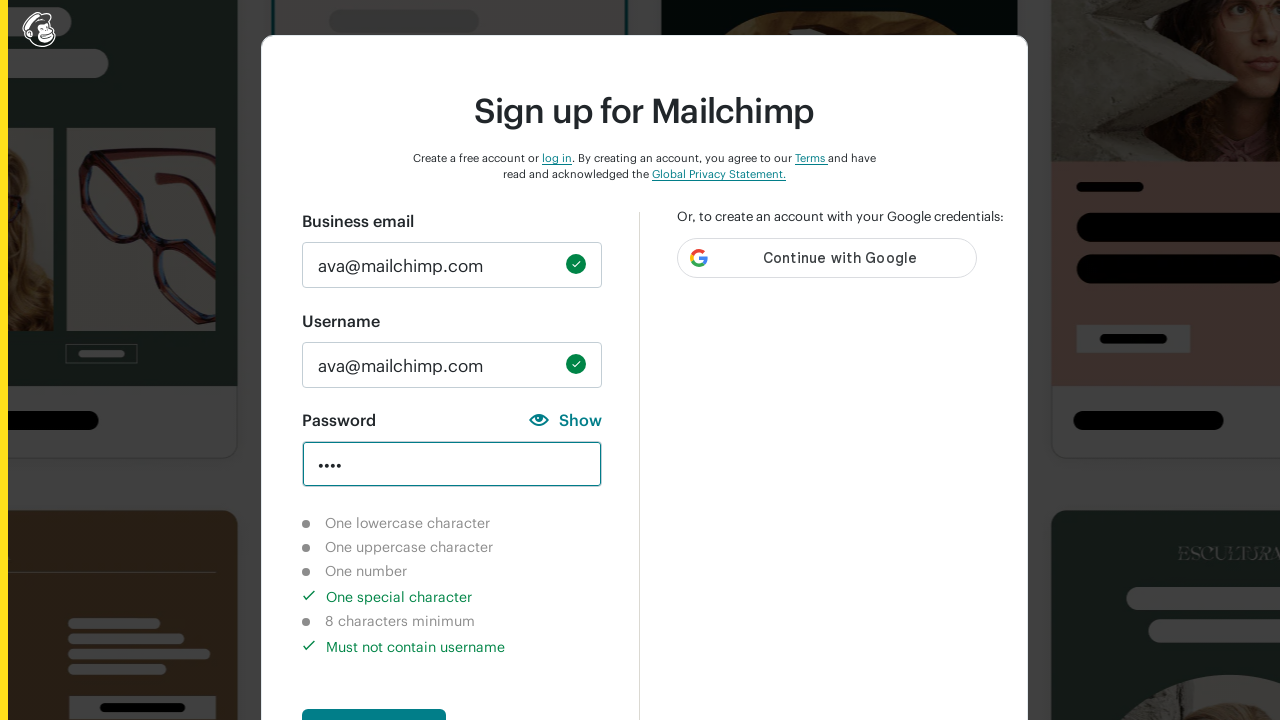

Verified username check validation indicator shows as completed
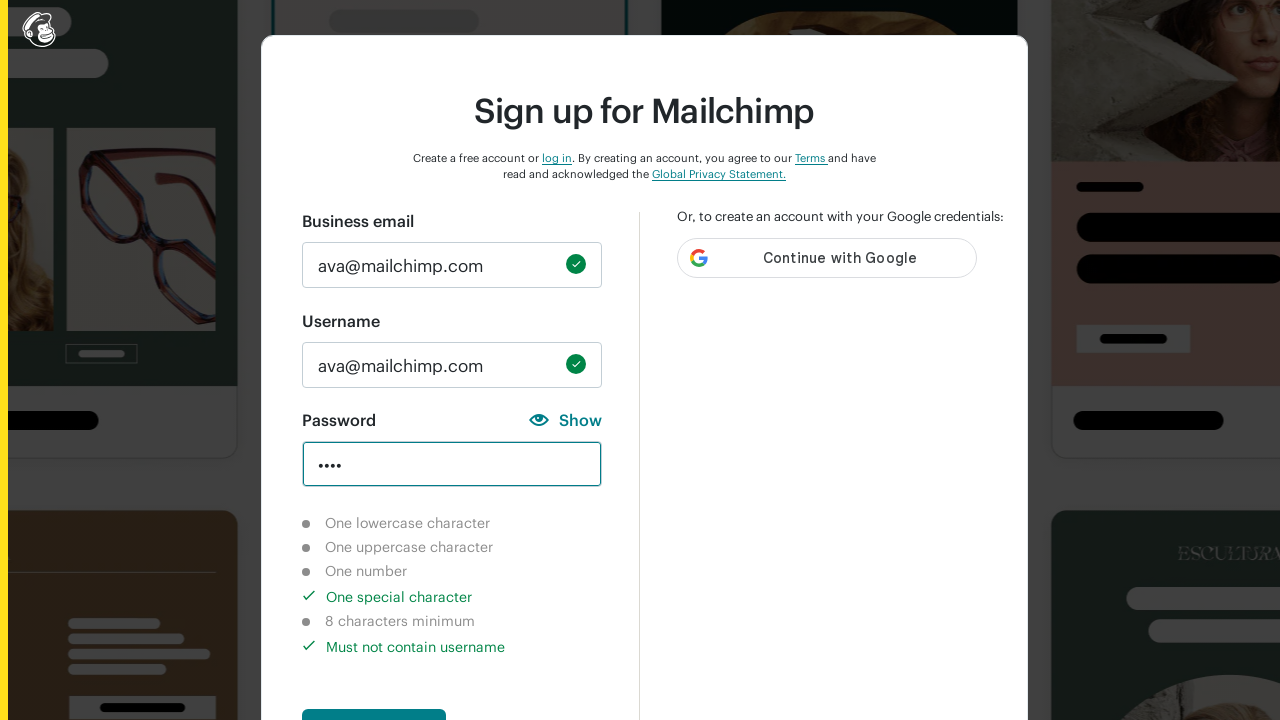

Cleared password field on input#new_password
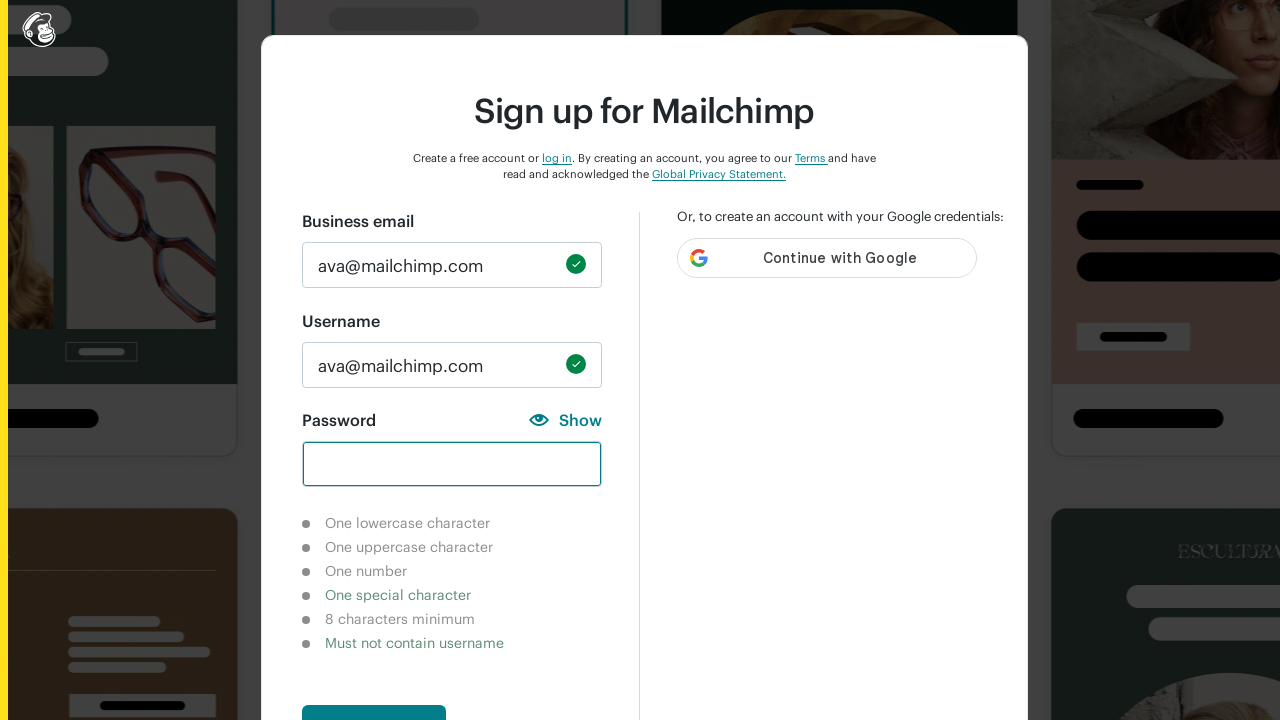

Filled password field with '123456789' (9 digits) on input#new_password
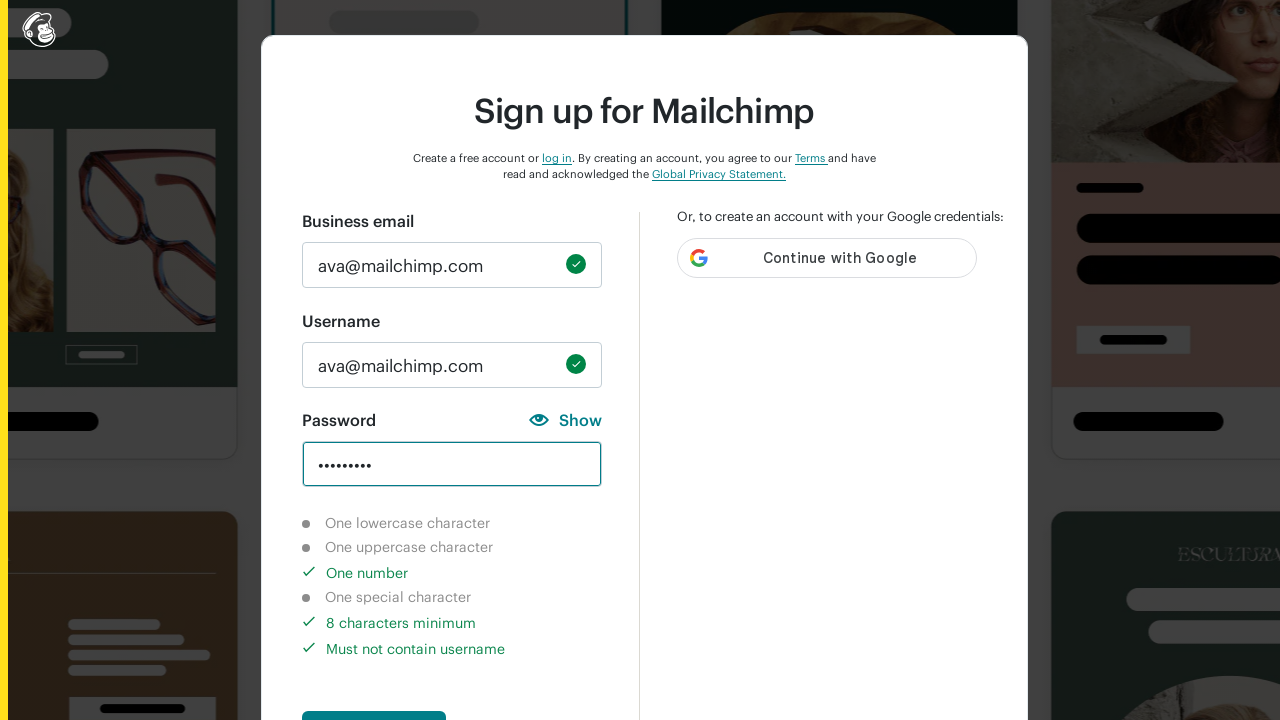

Waited 2 seconds for validation indicators to update
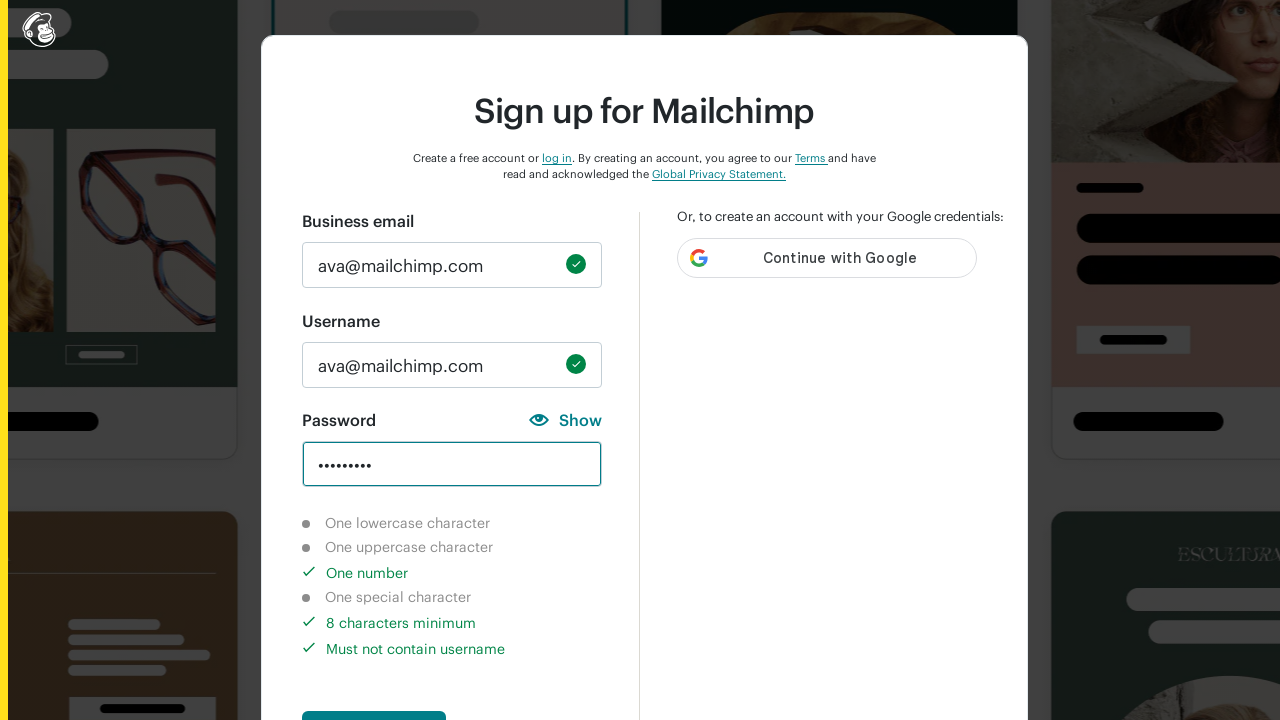

Verified lowercase character validation indicator shows as not-completed
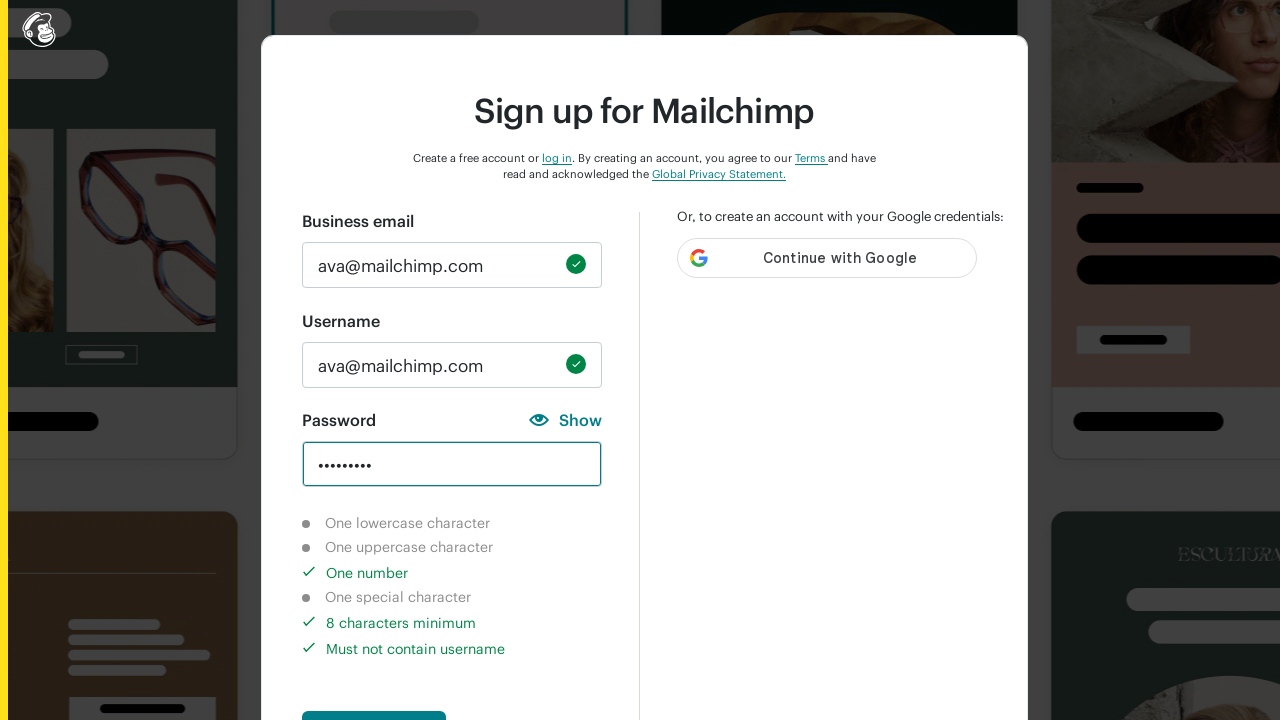

Verified uppercase character validation indicator shows as not-completed
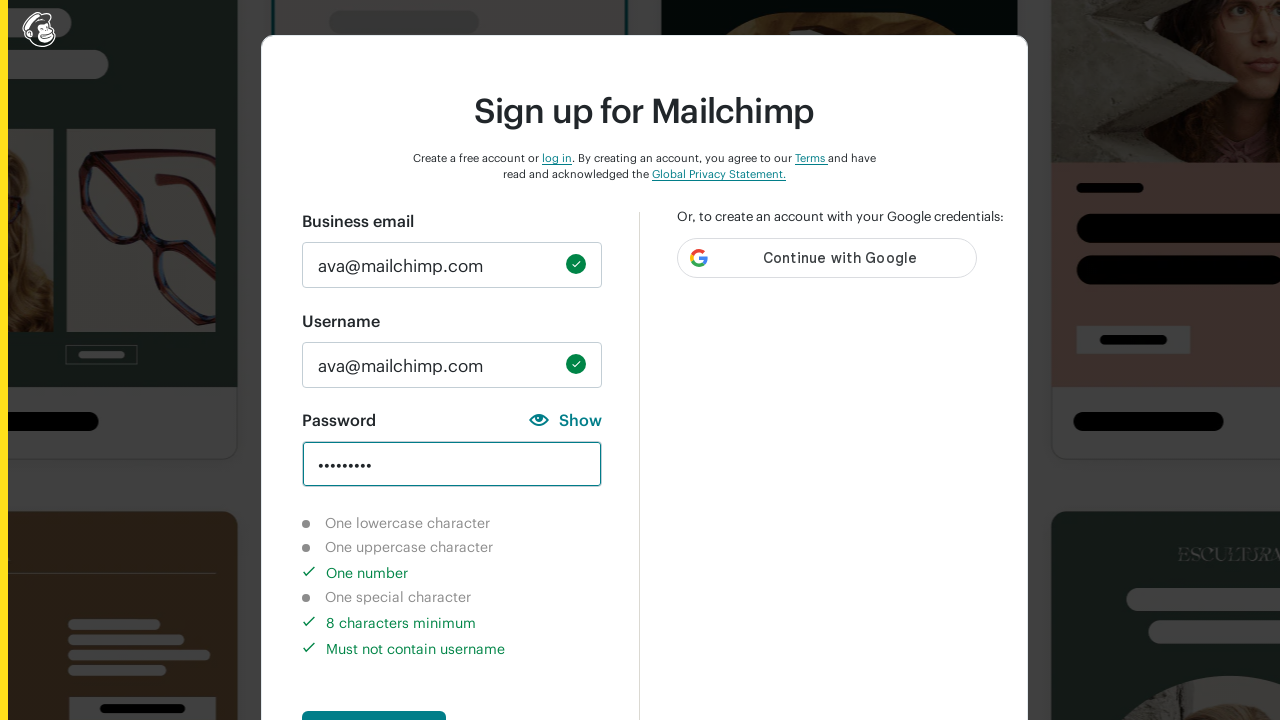

Verified number character validation indicator shows as completed
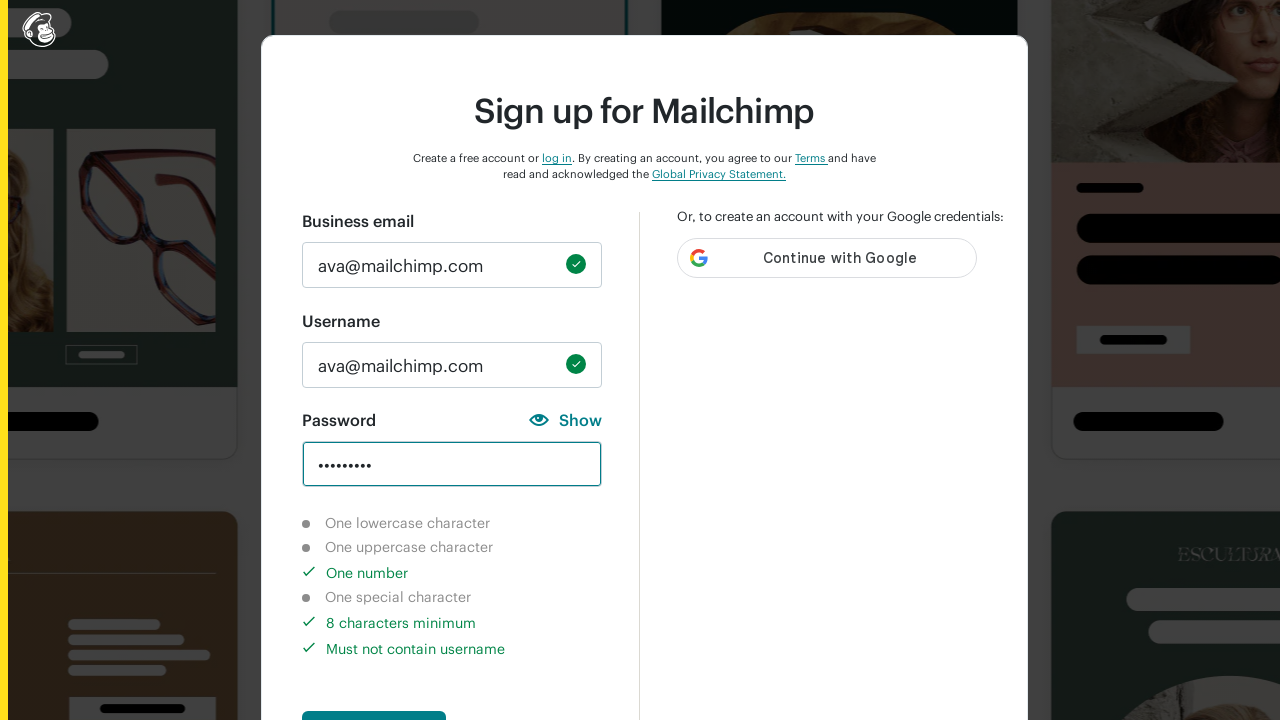

Verified special character validation indicator shows as not-completed
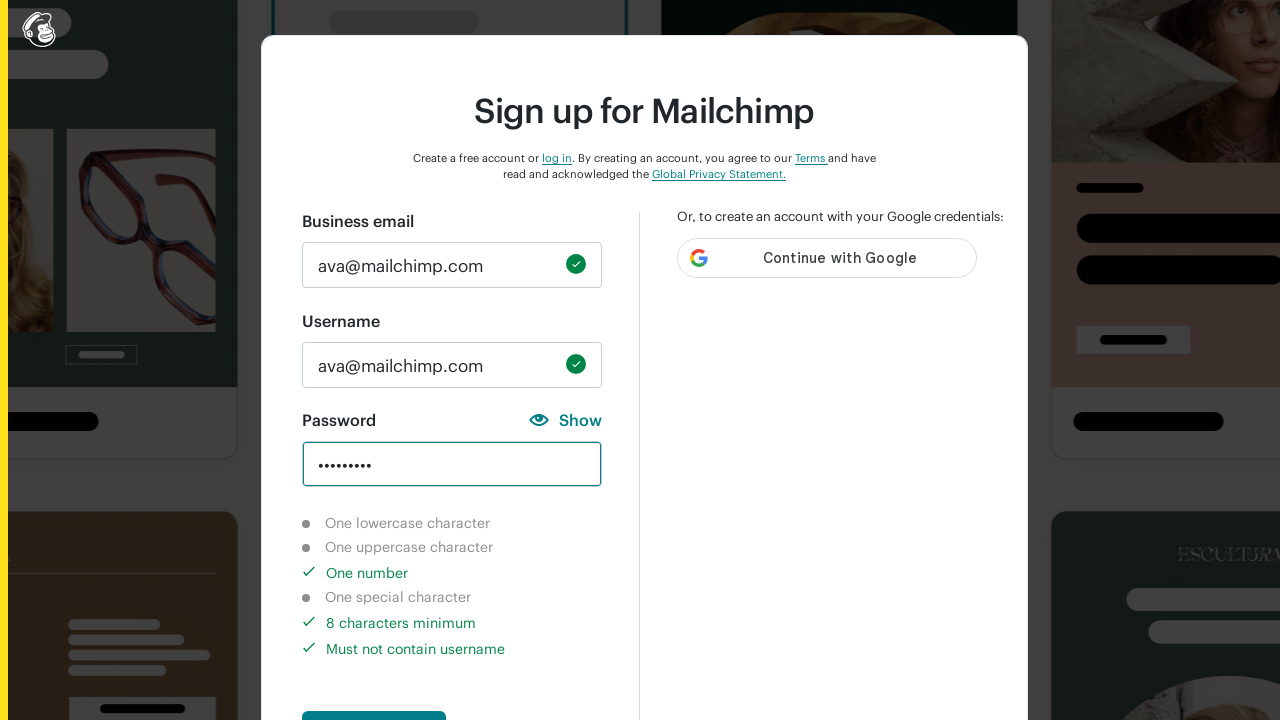

Verified 8-character minimum validation indicator shows as completed
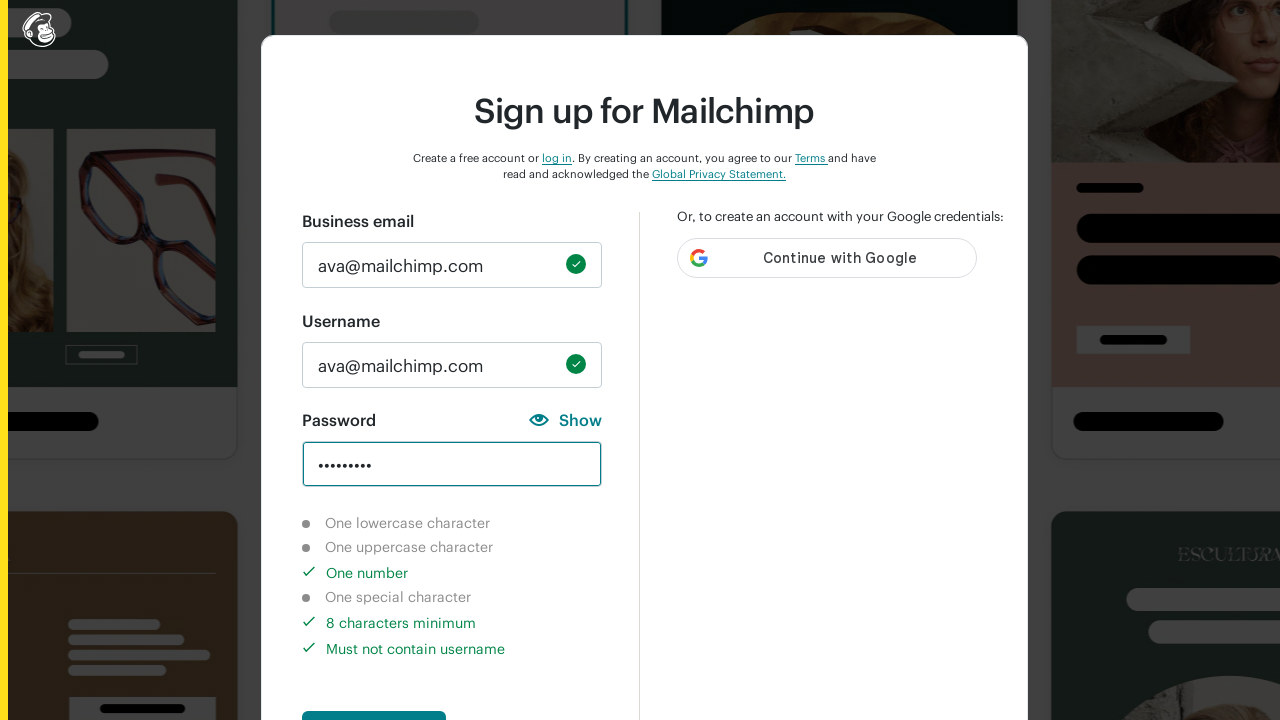

Verified username check validation indicator shows as completed
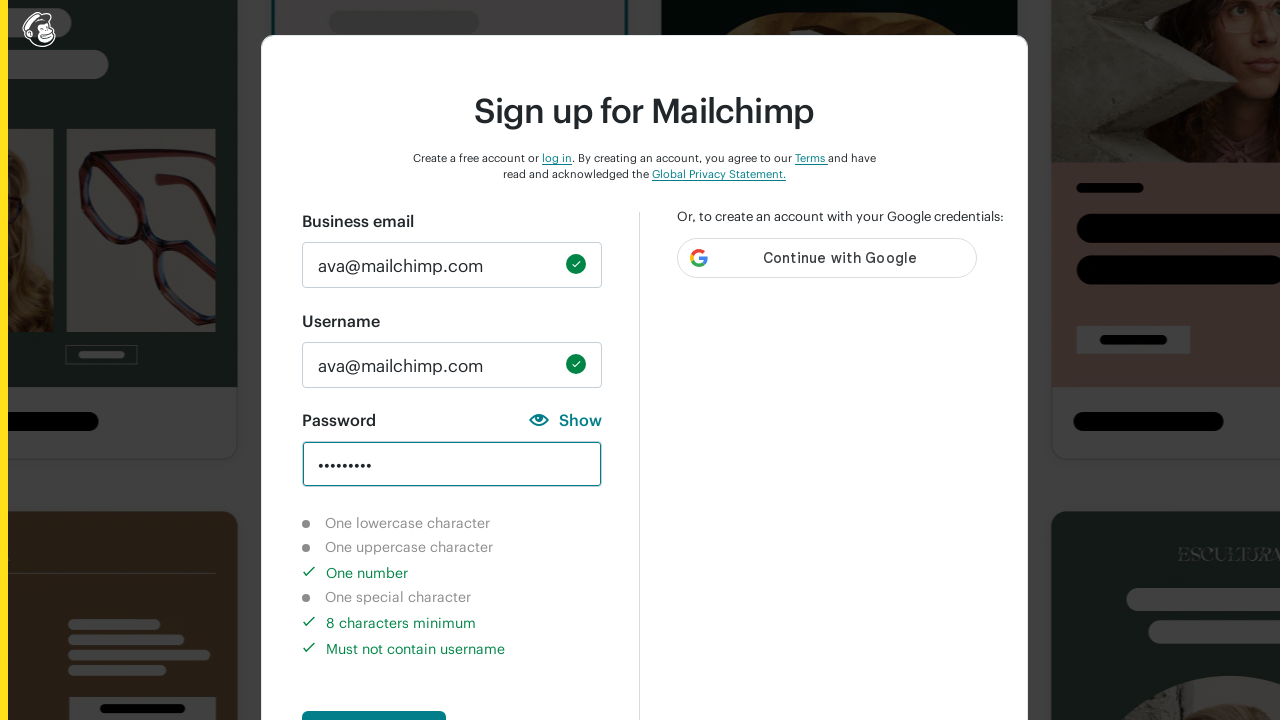

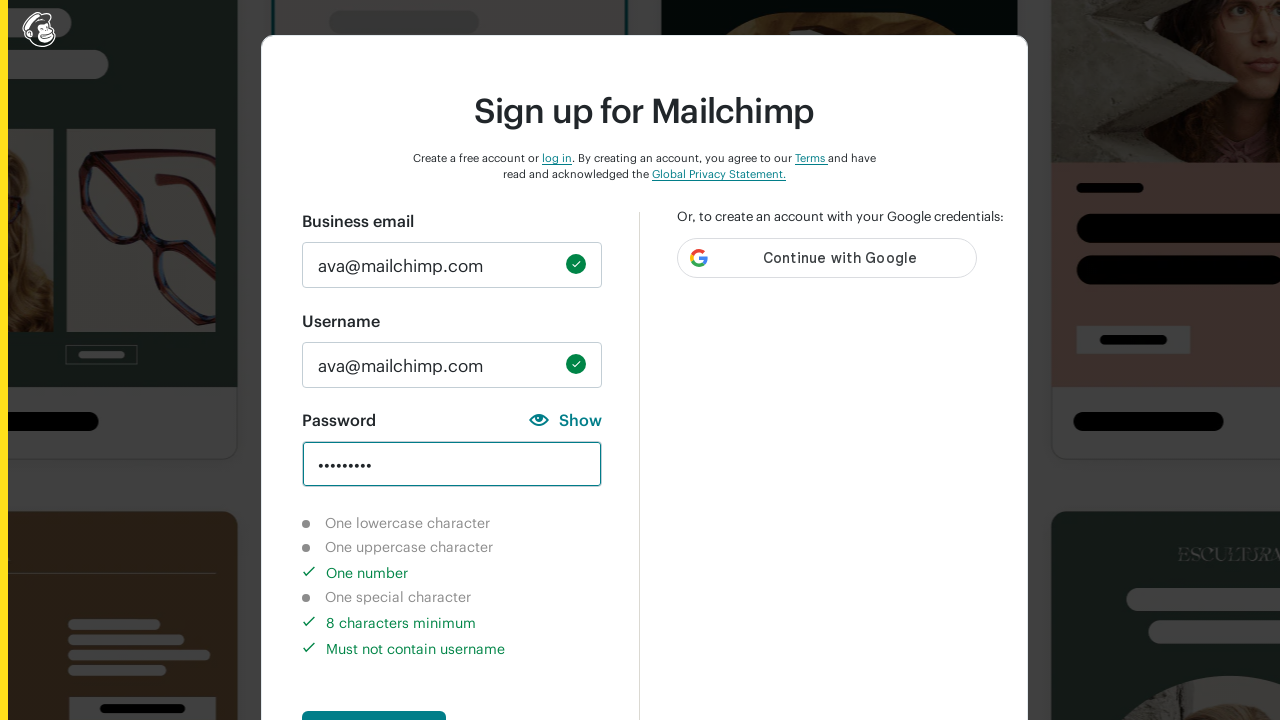